Fills out a Panda Express guest experience survey by entering a survey code, navigating through survey pages, selecting radio button options, and submitting an email address.

Starting URL: https://www.pandaguestexperience.com/

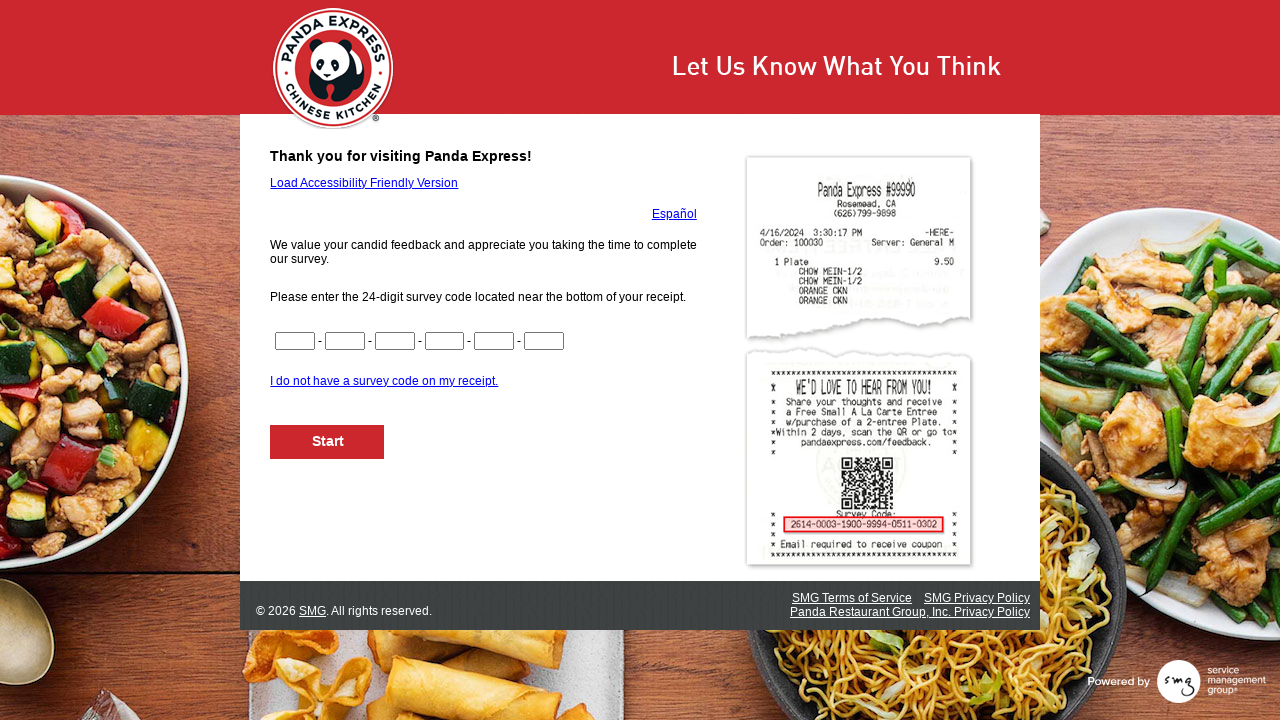

Filled survey code segment 1 with '1234' on input[name='CN1']
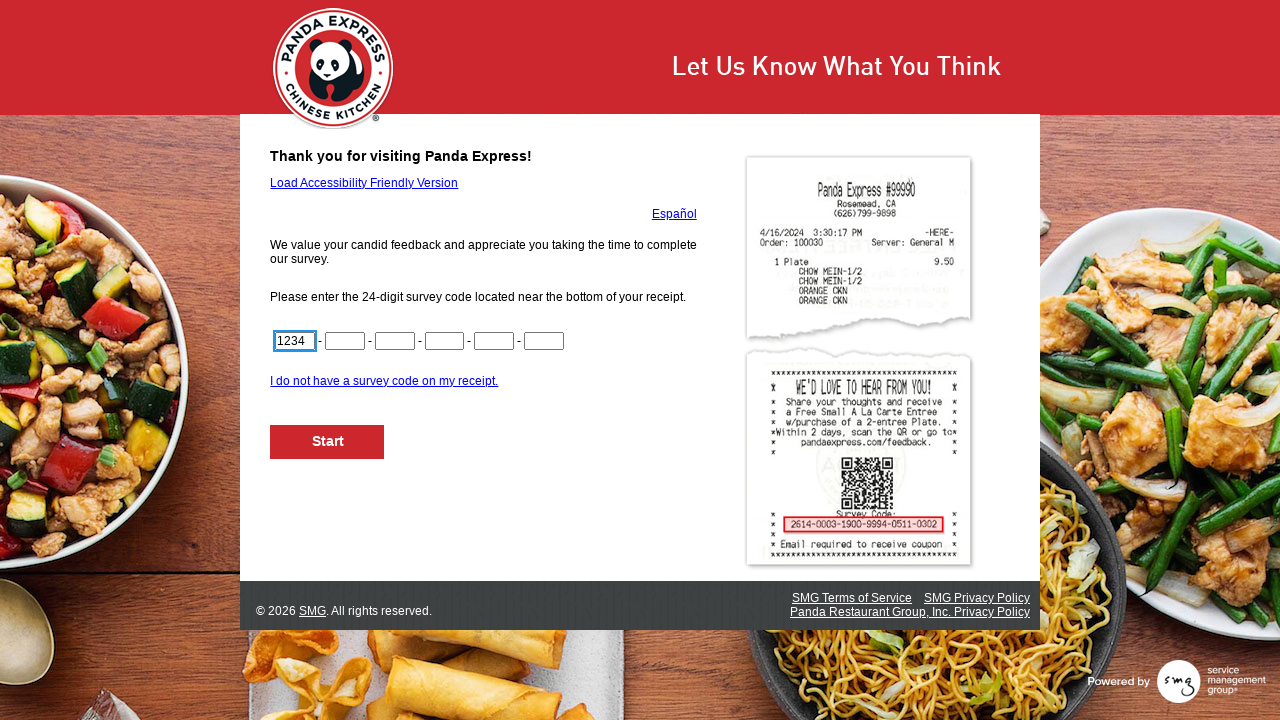

Filled survey code segment 2 with '5678' on input[name='CN2']
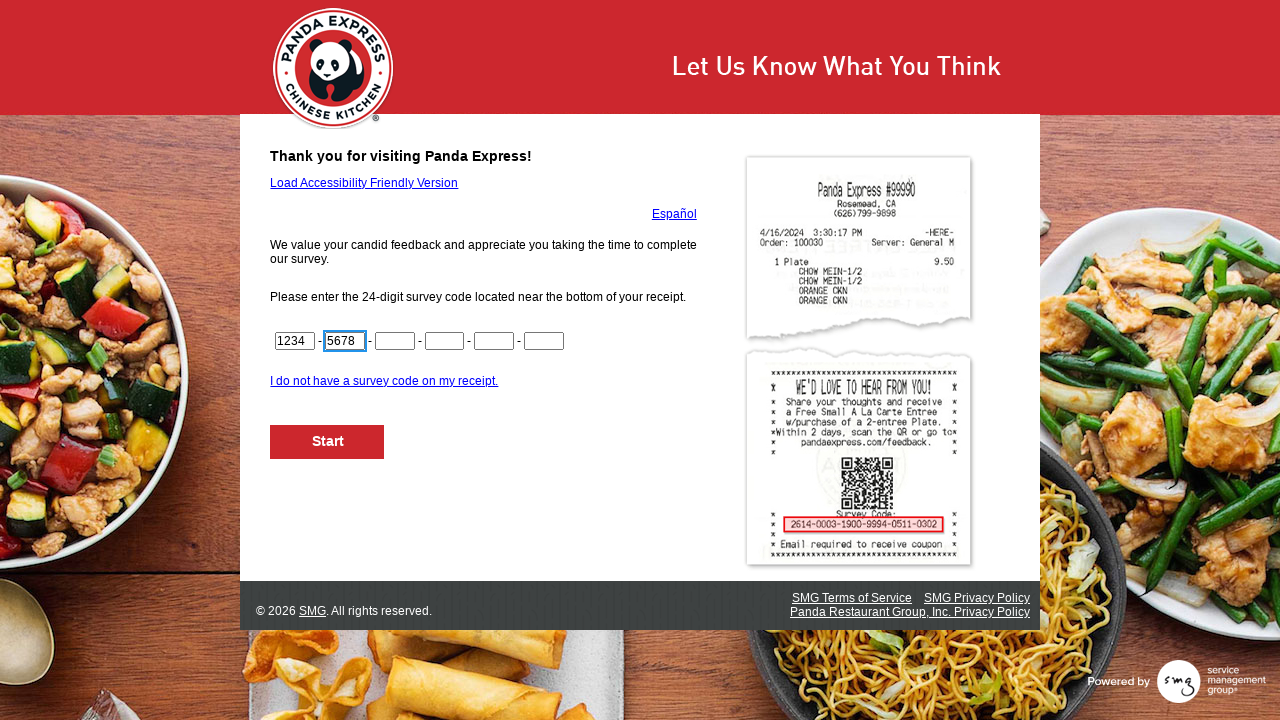

Filled survey code segment 3 with '9012' on input[name='CN3']
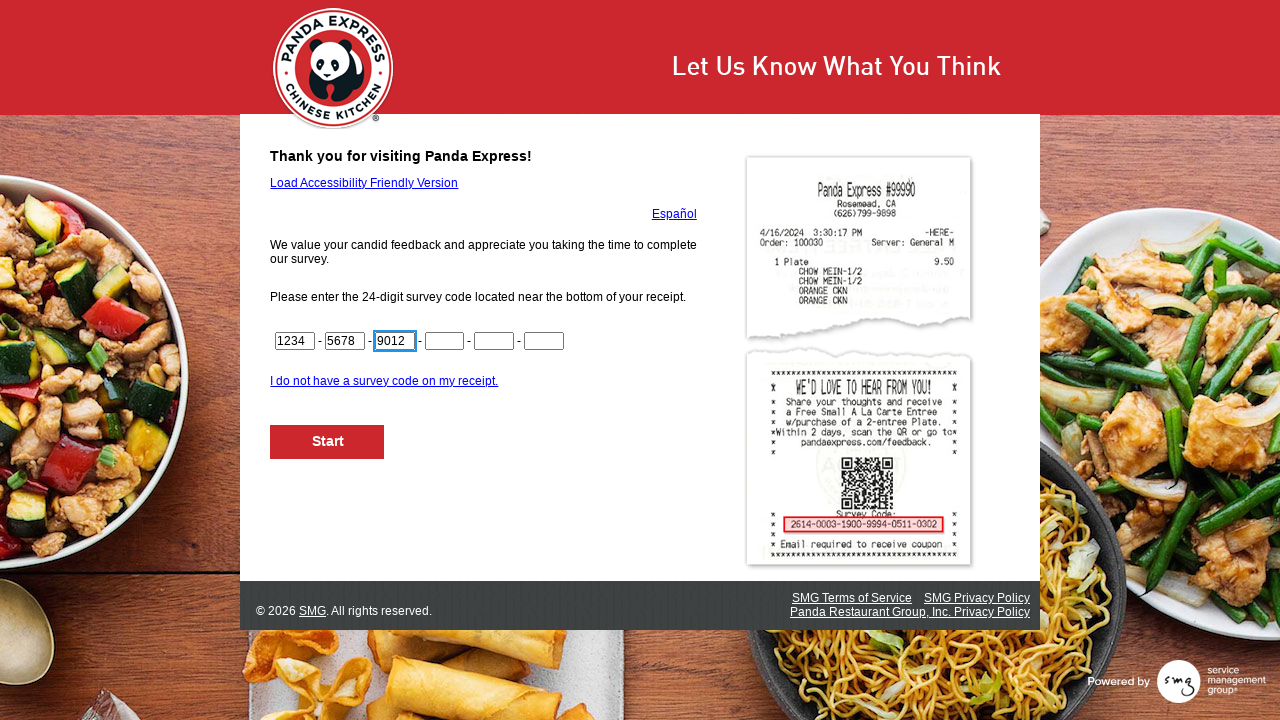

Filled survey code segment 4 with '3456' on input[name='CN4']
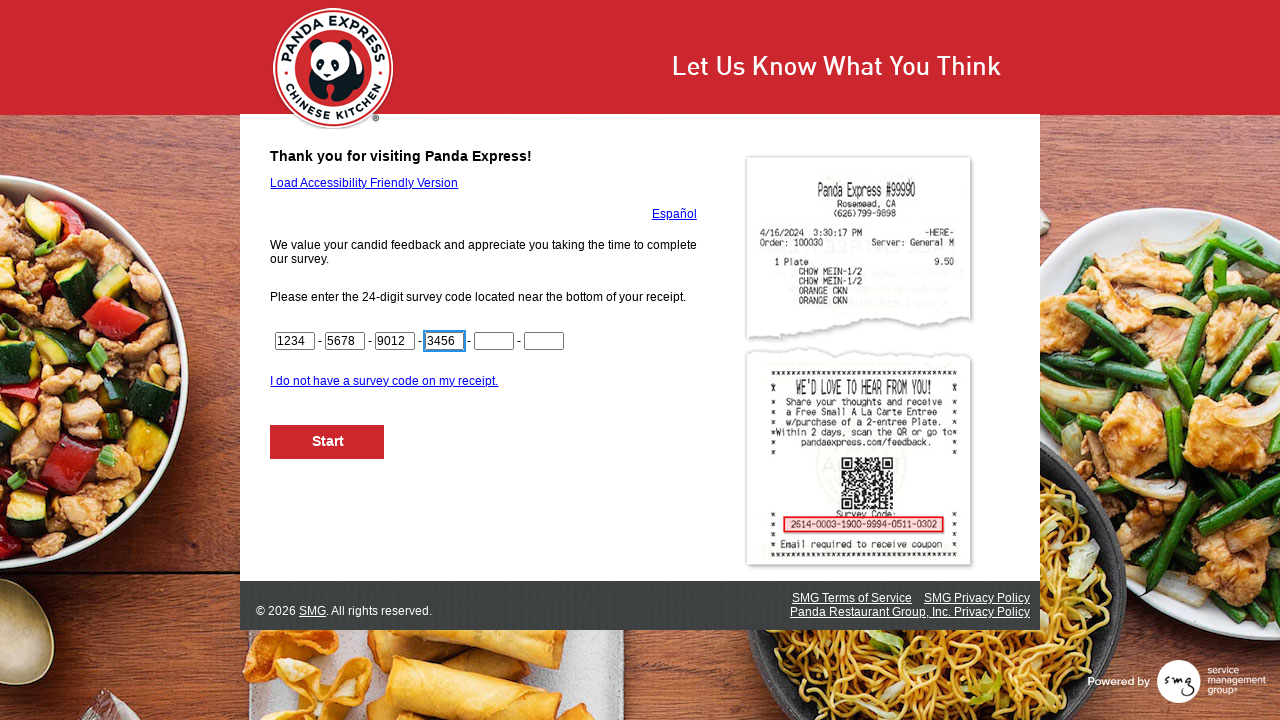

Filled survey code segment 5 with '7890' on input[name='CN5']
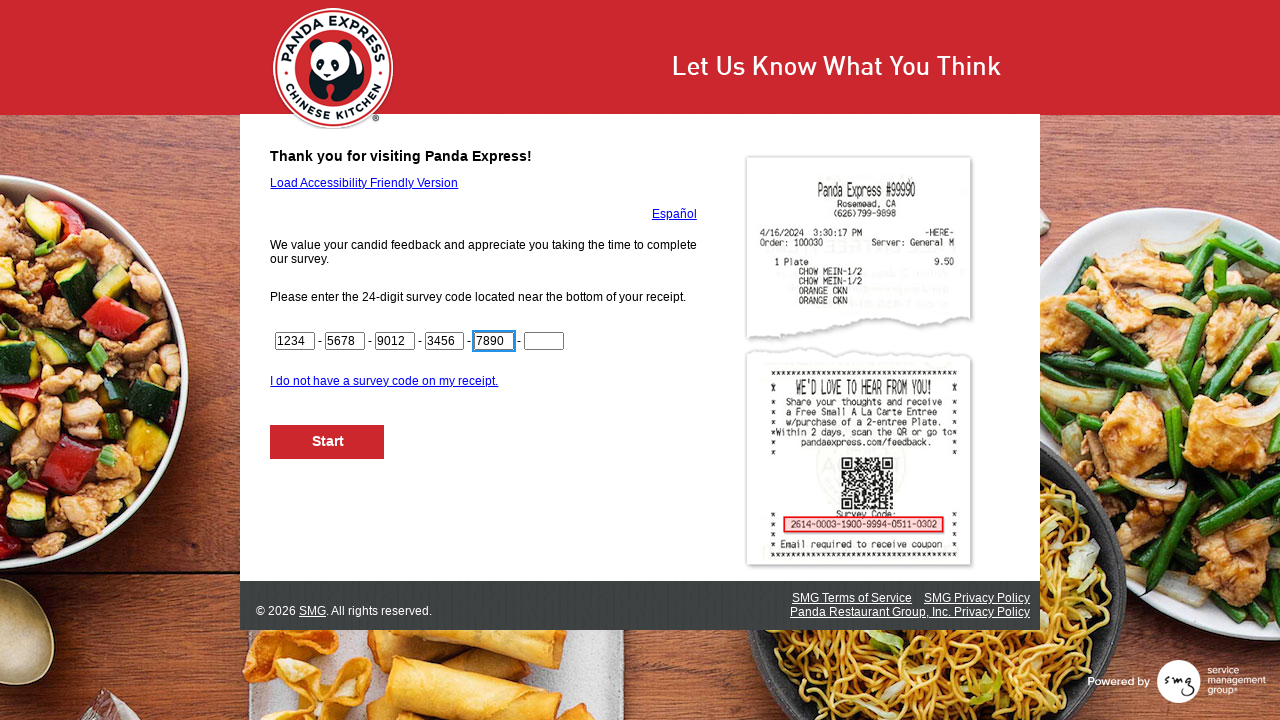

Filled last 2 digits of survey code with '12' on input[name='CN6']
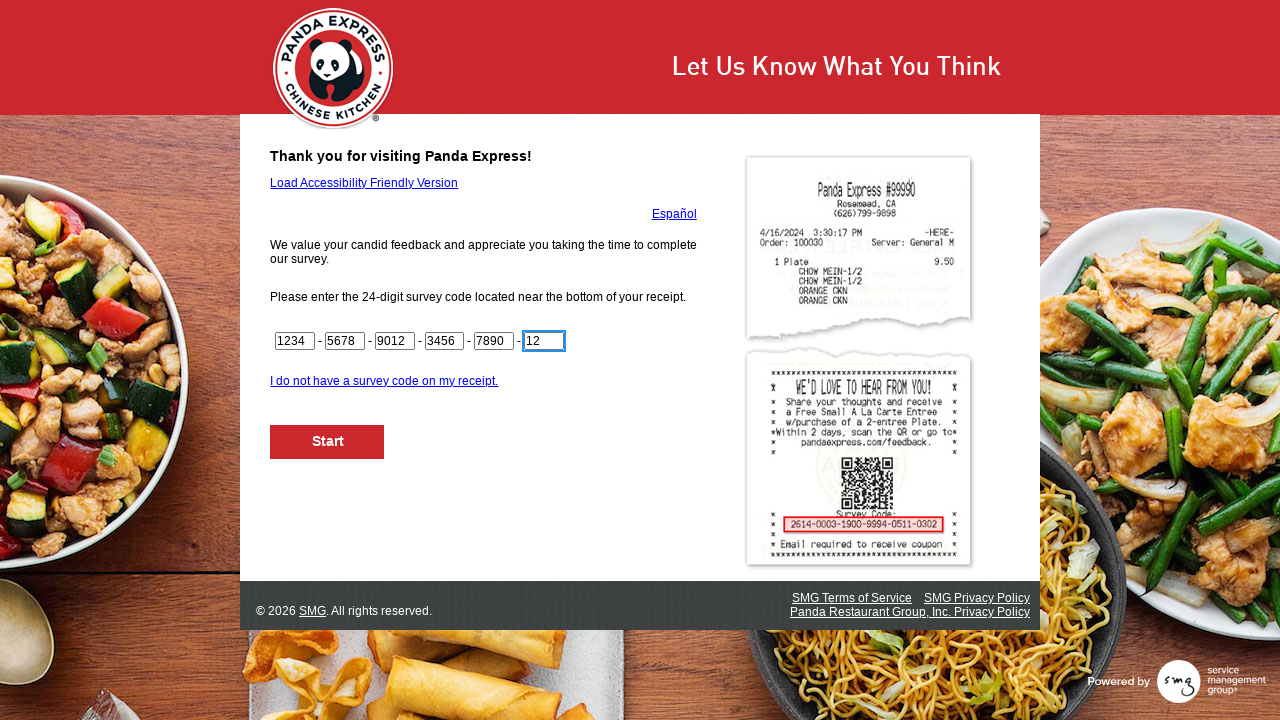

Clicked Next button to proceed after entering survey code at (328, 442) on #NextButton
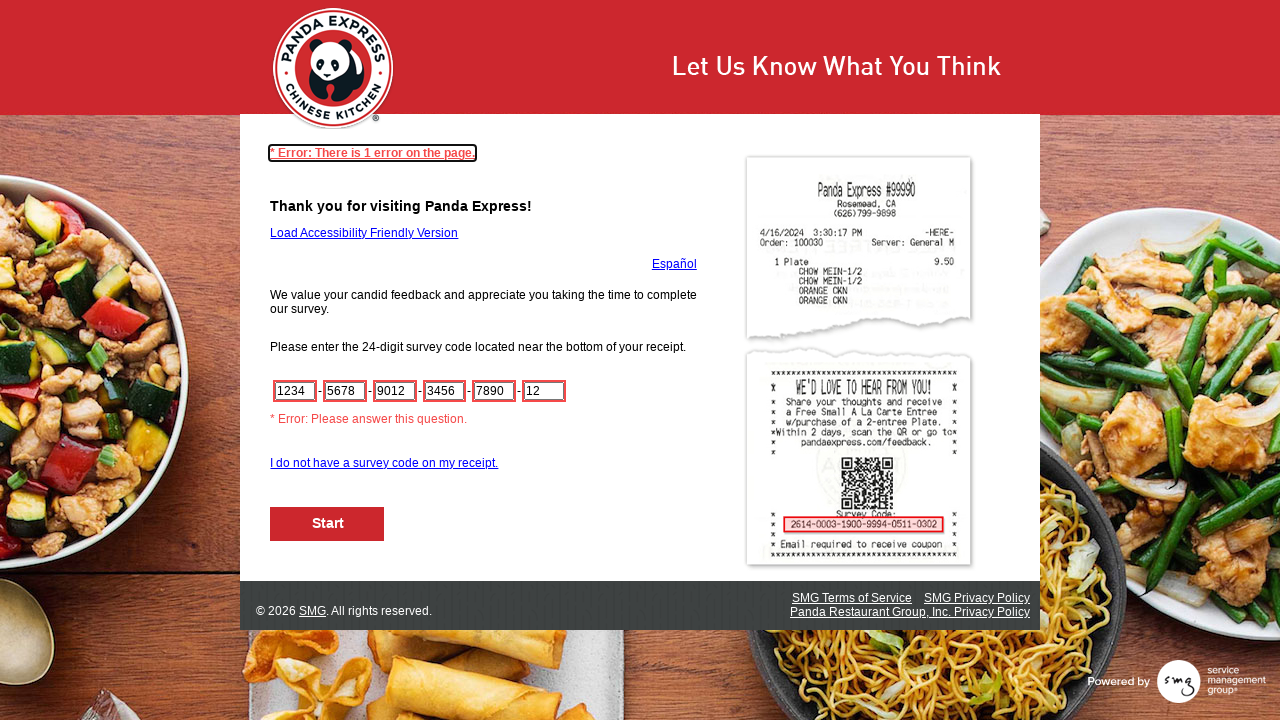

Waited for page to load after clicking Next
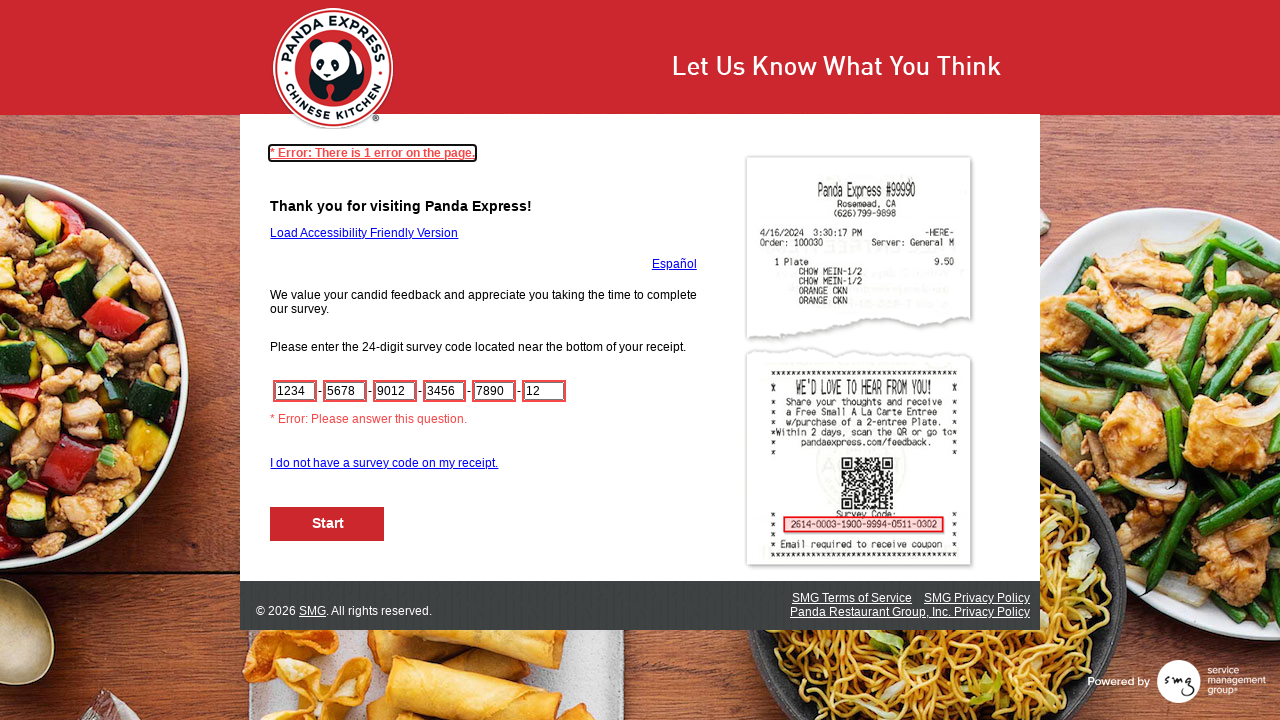

Clicked Next button to proceed to next survey page at (328, 524) on #NextButton
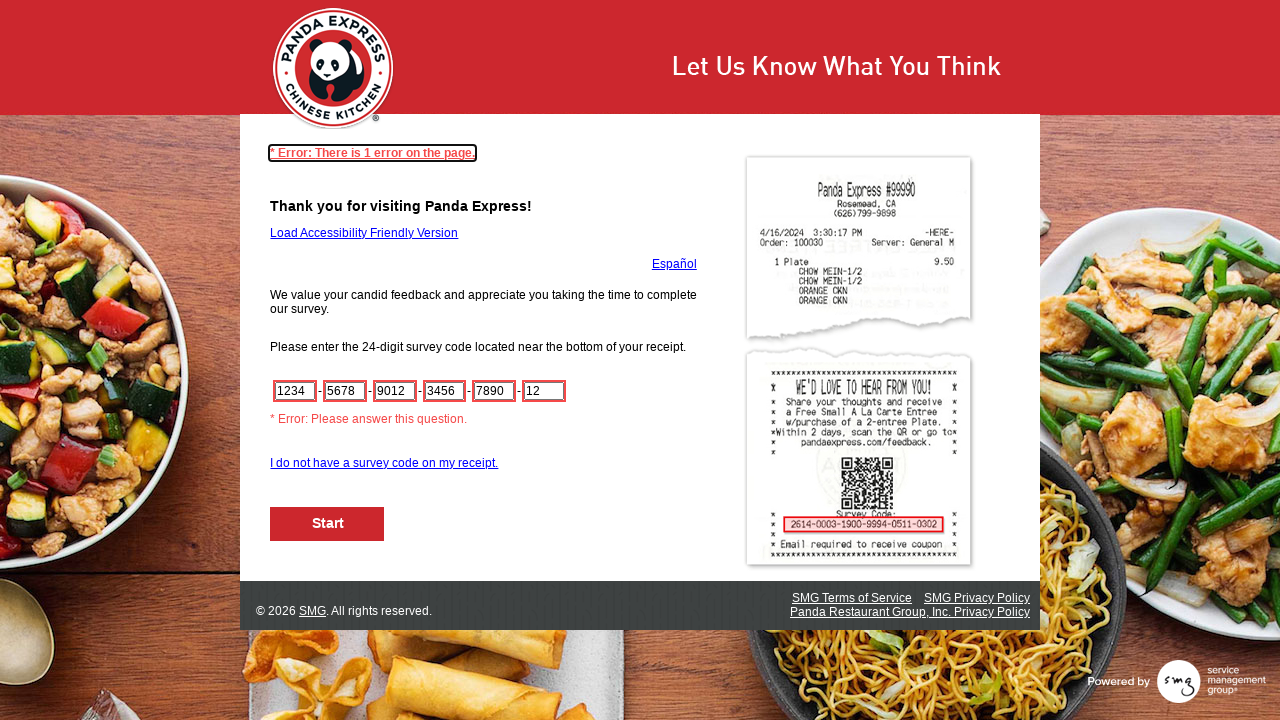

Waited for next survey page to load
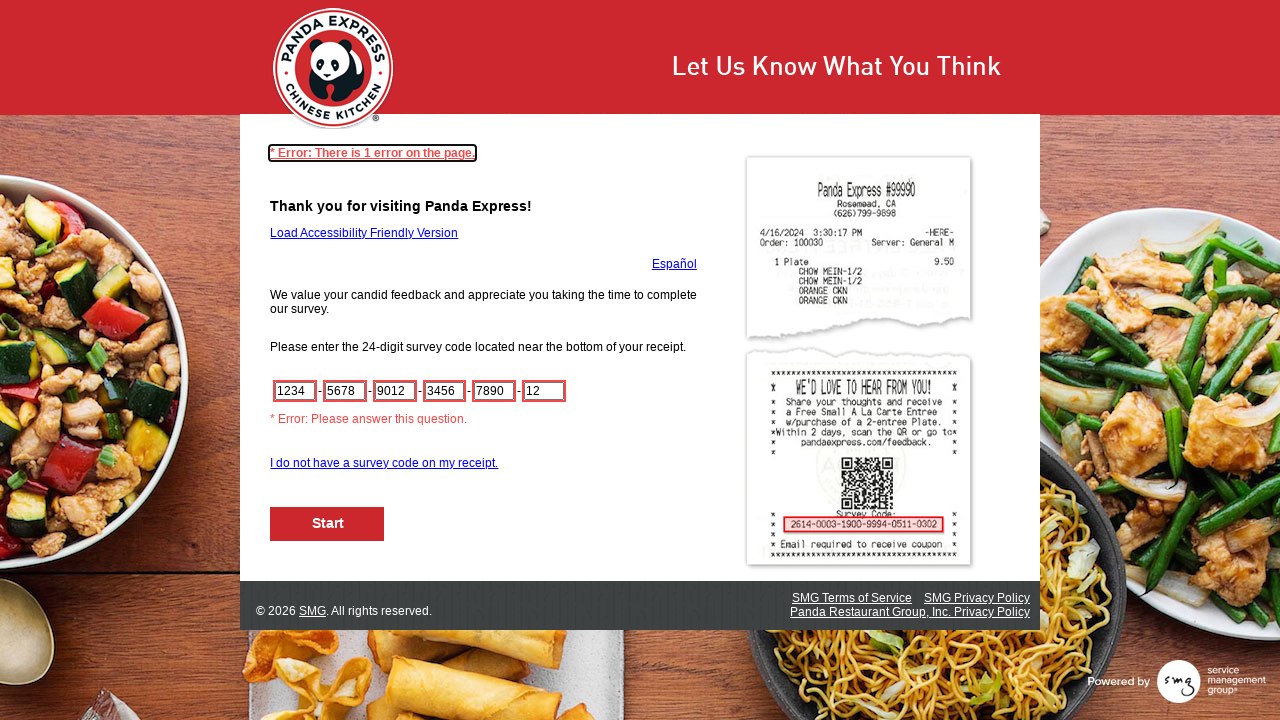

Clicked Next button to proceed to next survey page at (328, 524) on #NextButton
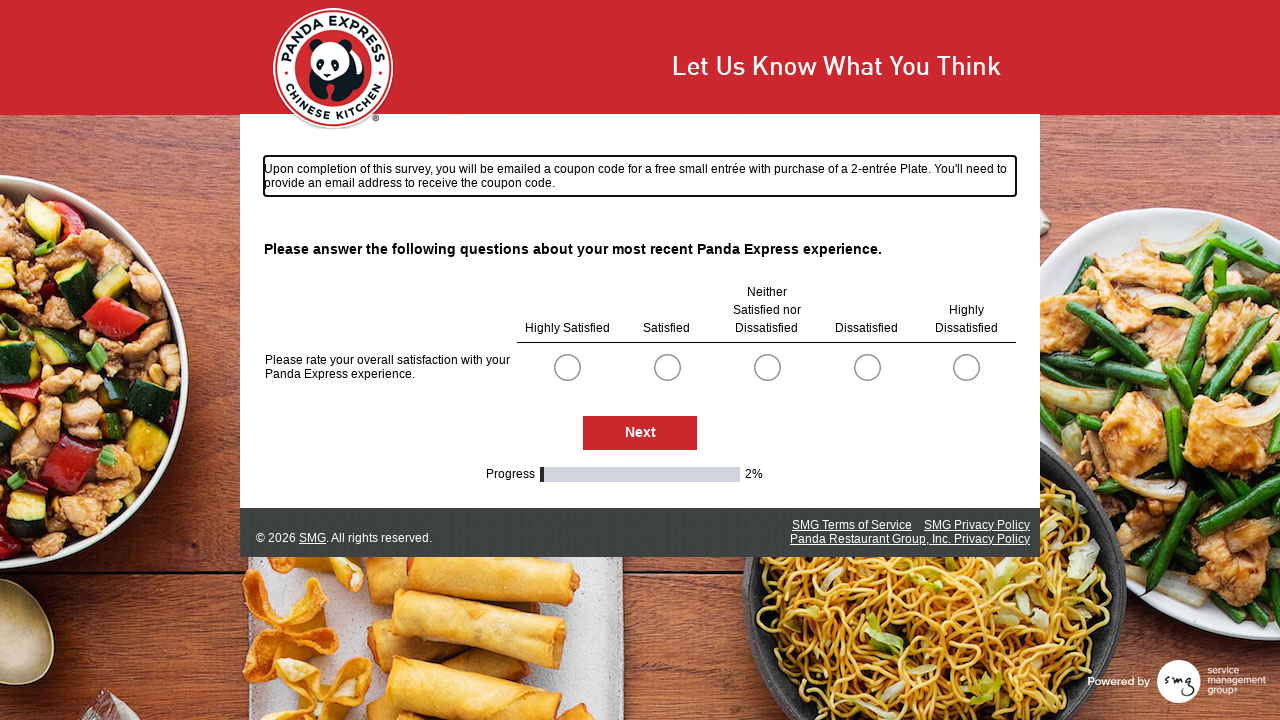

Waited for next survey page to load
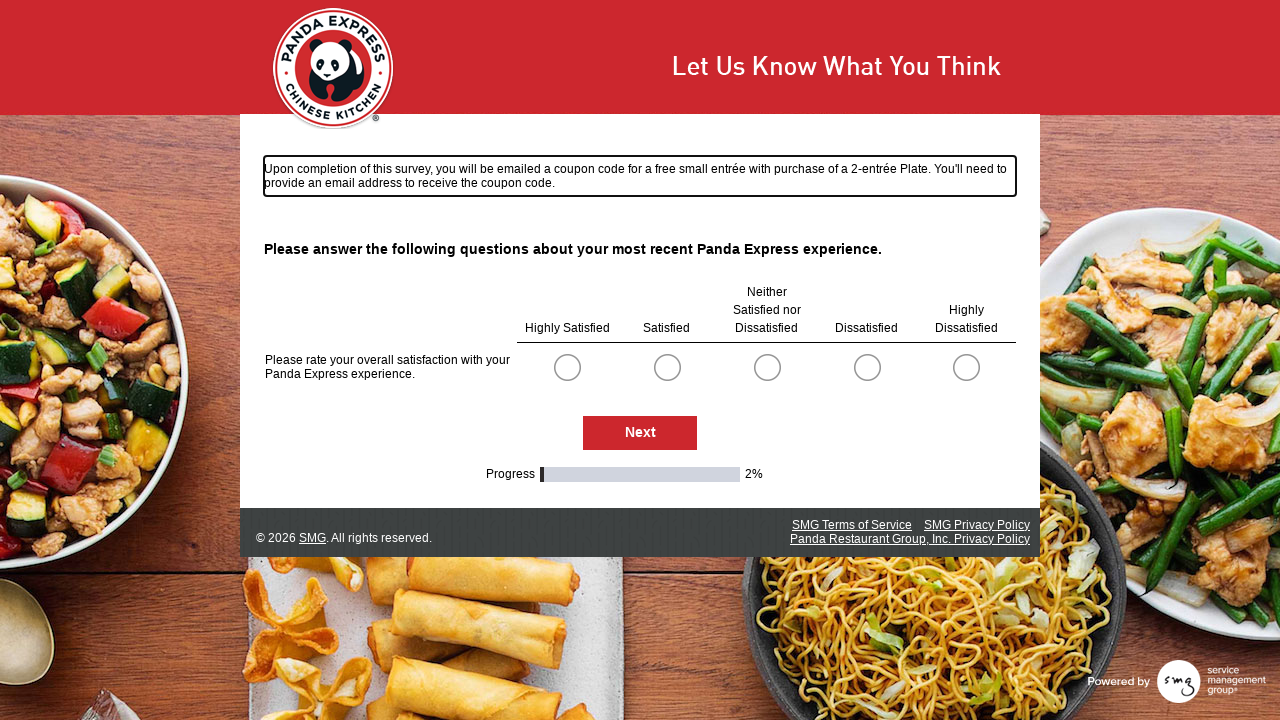

Selected radio button option 1 for survey question at (567, 367) on .radioSimpleInput >> nth=0
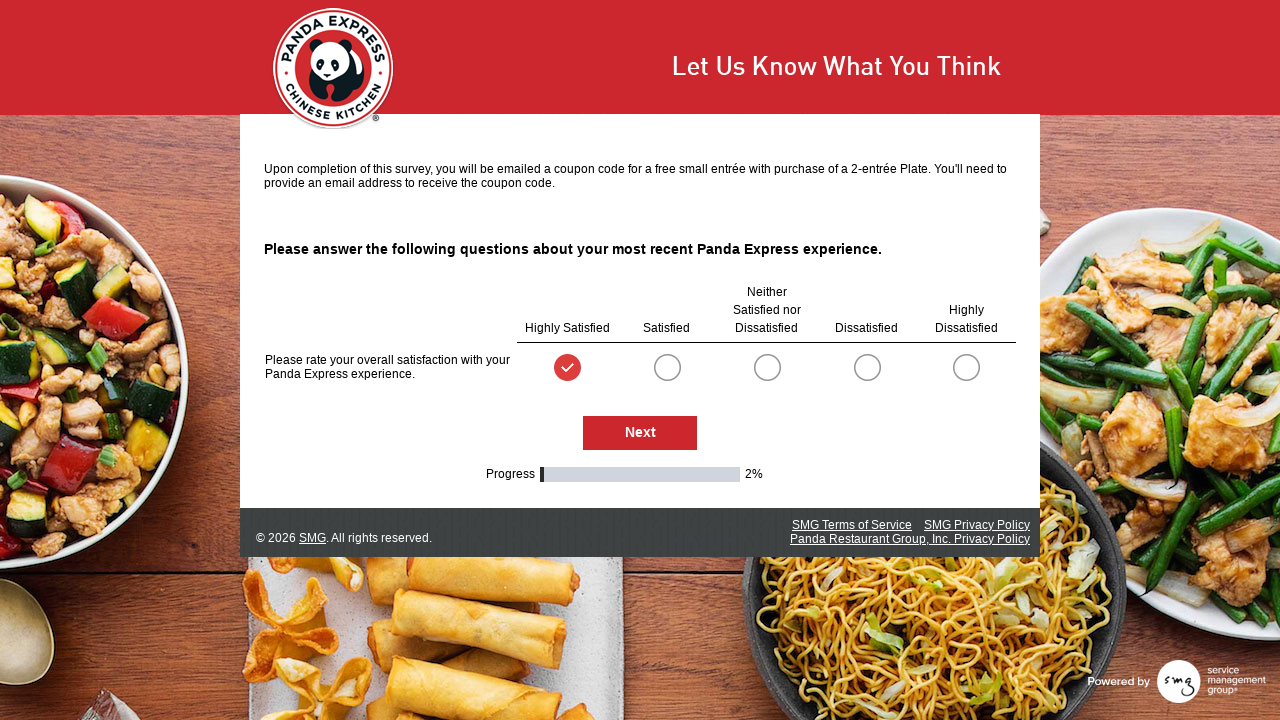

Clicked Next button to proceed to next survey page at (640, 433) on #NextButton
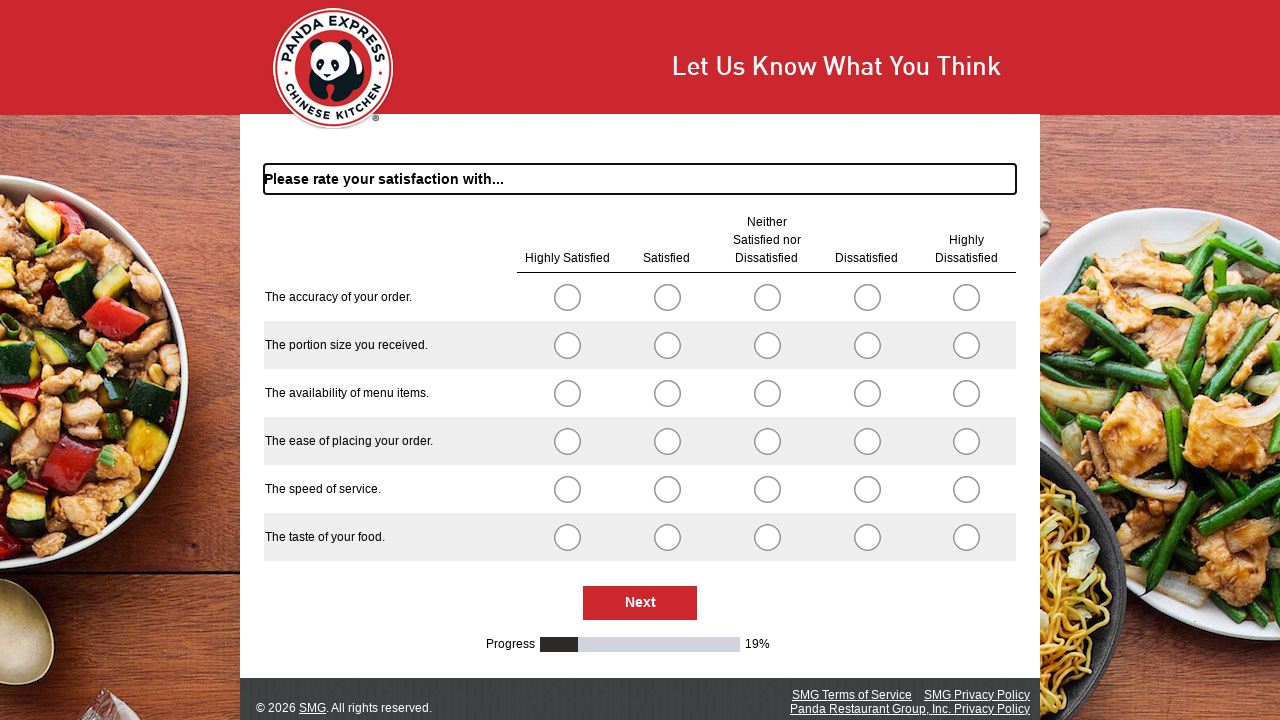

Waited for next survey page to load
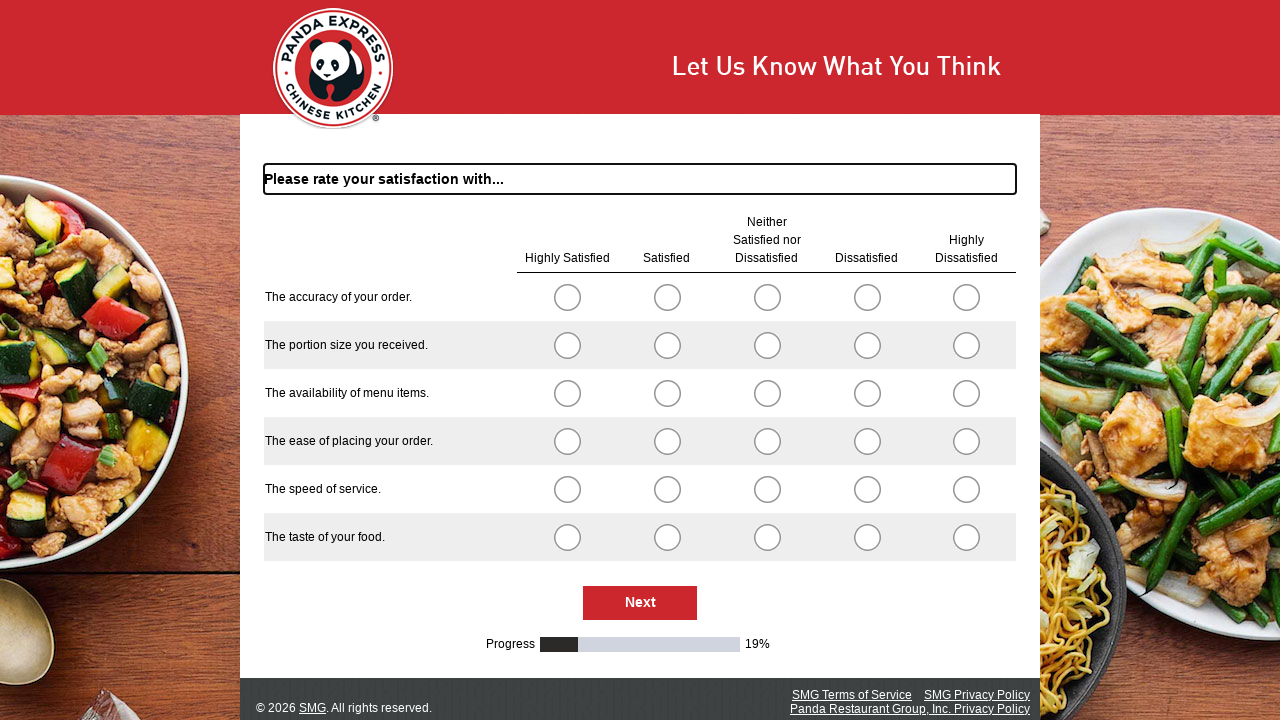

Selected radio button option 1 for survey question at (567, 297) on .radioSimpleInput >> nth=0
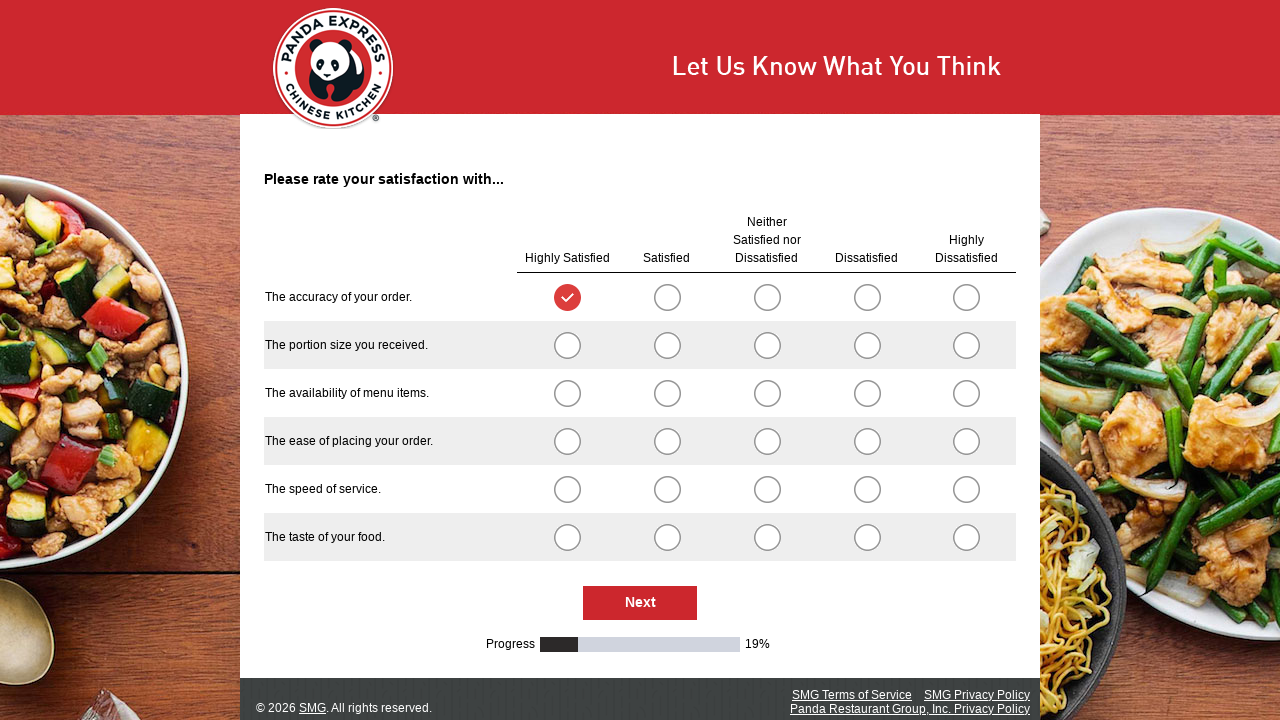

Selected radio button option 2 for survey question at (567, 345) on .radioSimpleInput >> nth=5
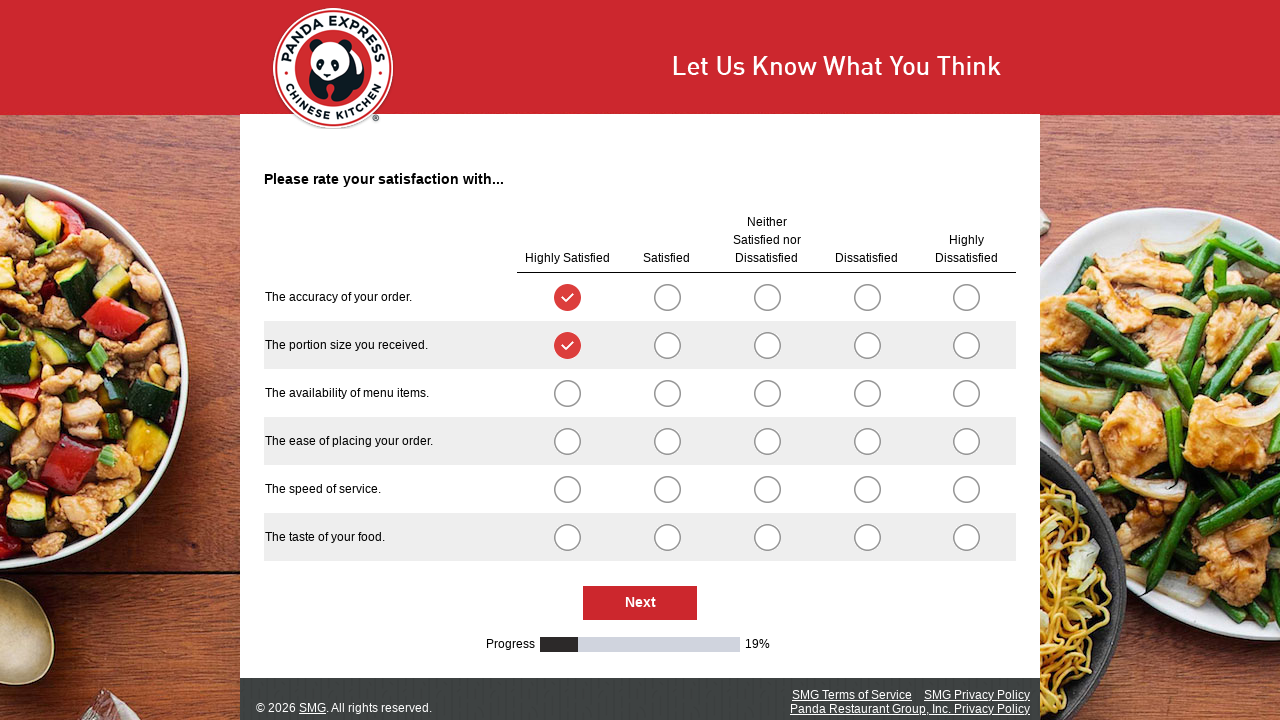

Selected radio button option 3 for survey question at (567, 393) on .radioSimpleInput >> nth=10
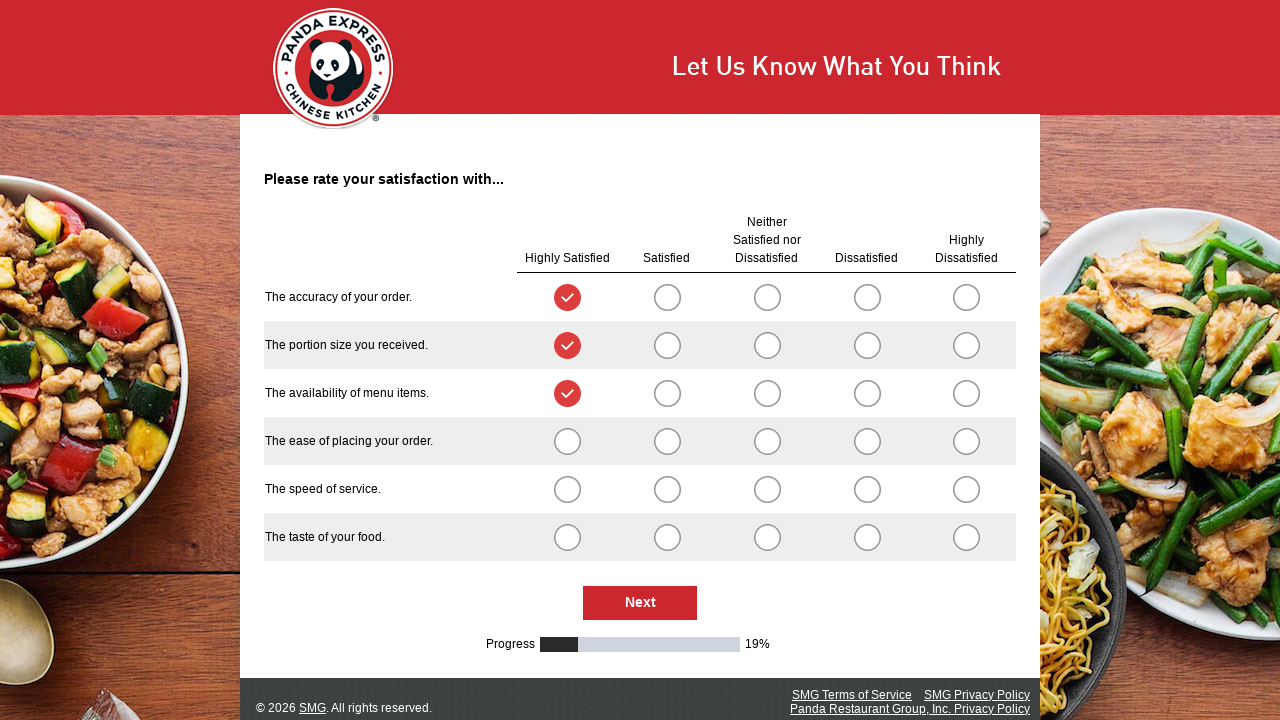

Selected radio button option 4 for survey question at (567, 441) on .radioSimpleInput >> nth=15
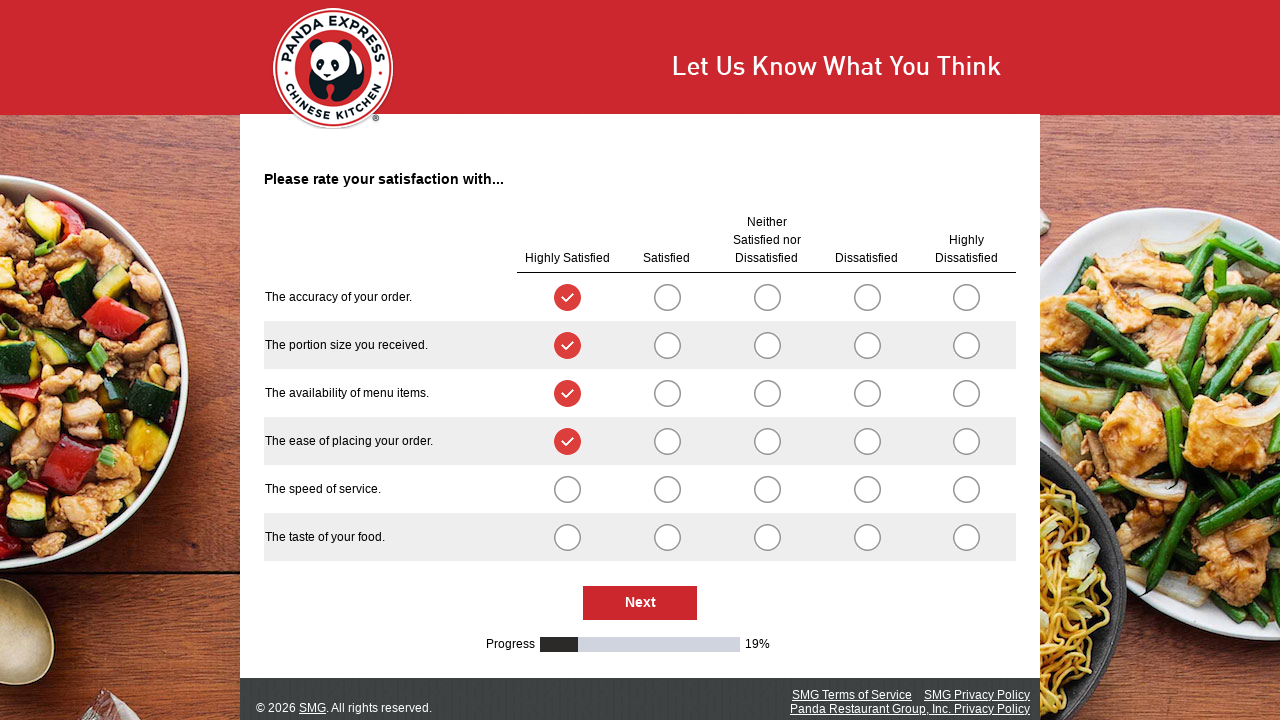

Selected radio button option 5 for survey question at (567, 489) on .radioSimpleInput >> nth=20
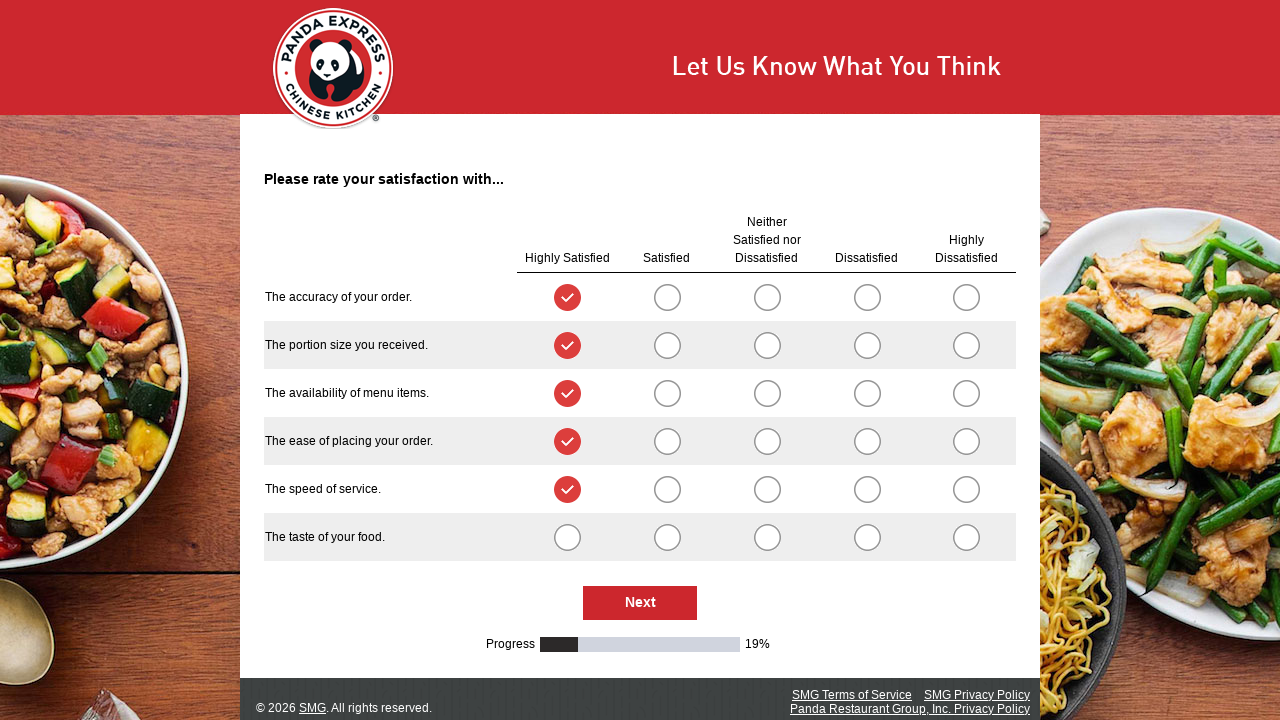

Selected radio button option 6 for survey question at (567, 537) on .radioSimpleInput >> nth=25
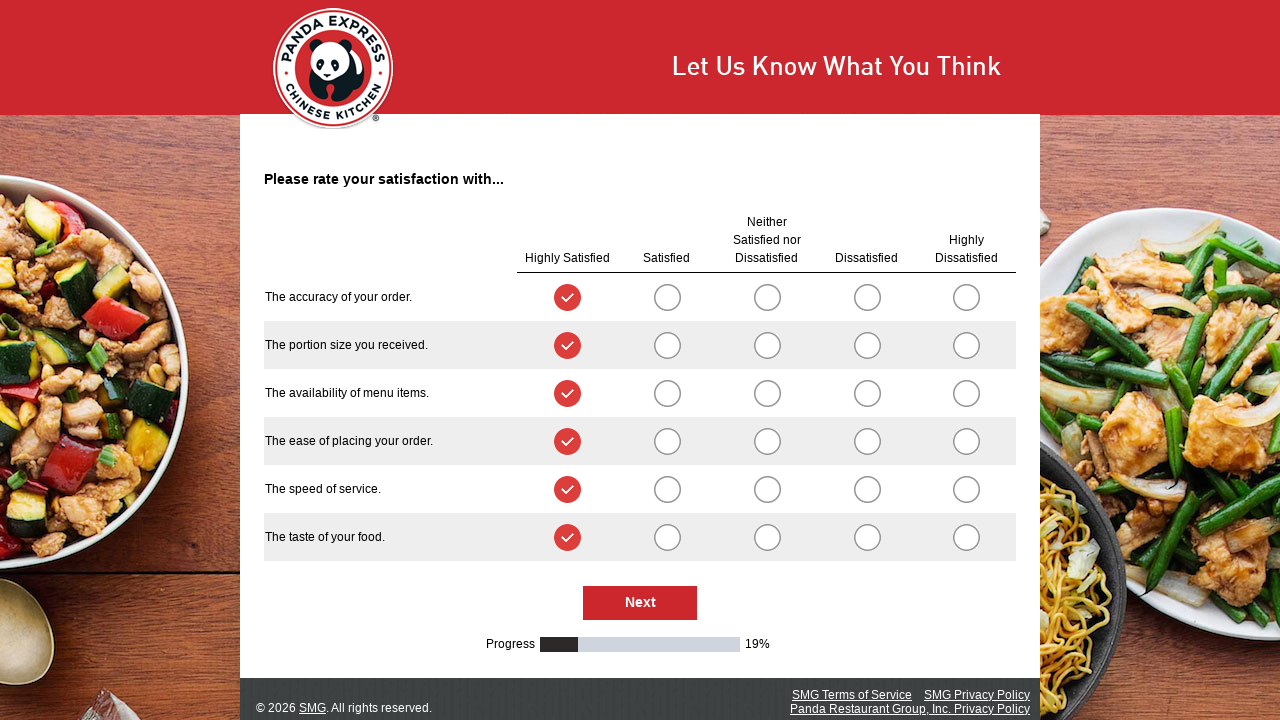

Clicked Next button to proceed to next survey page at (640, 603) on #NextButton
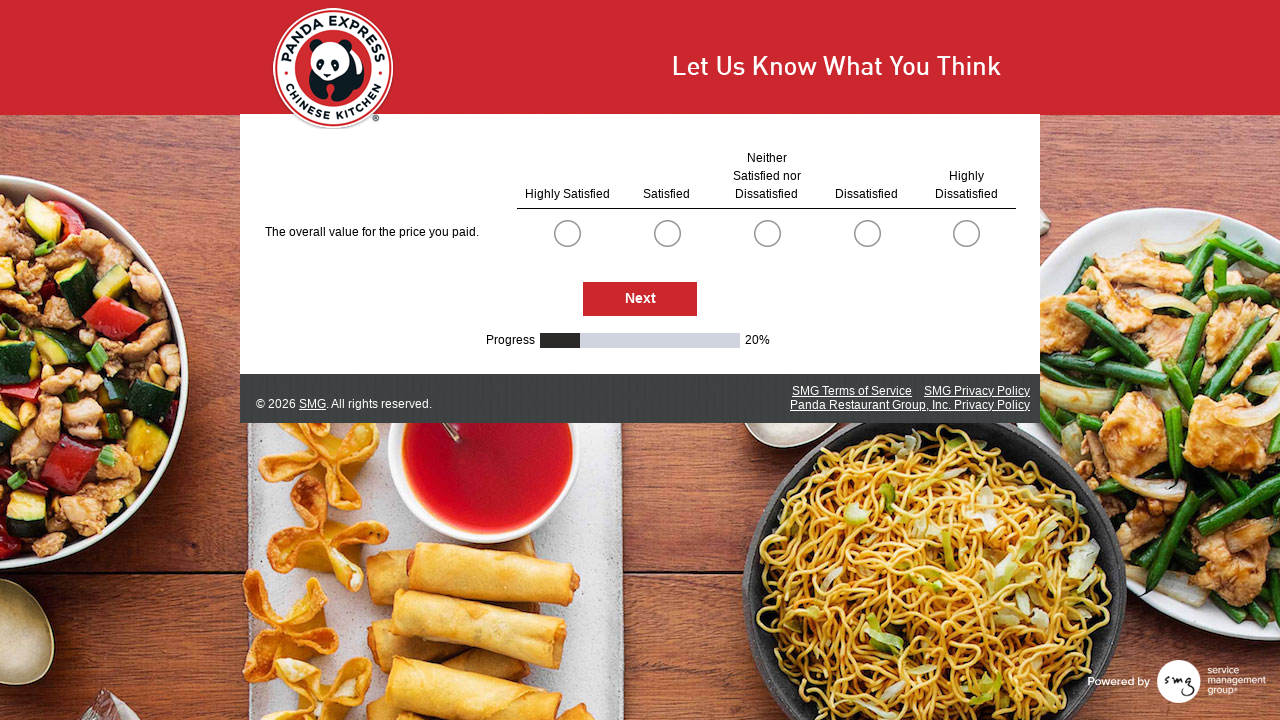

Waited for next survey page to load
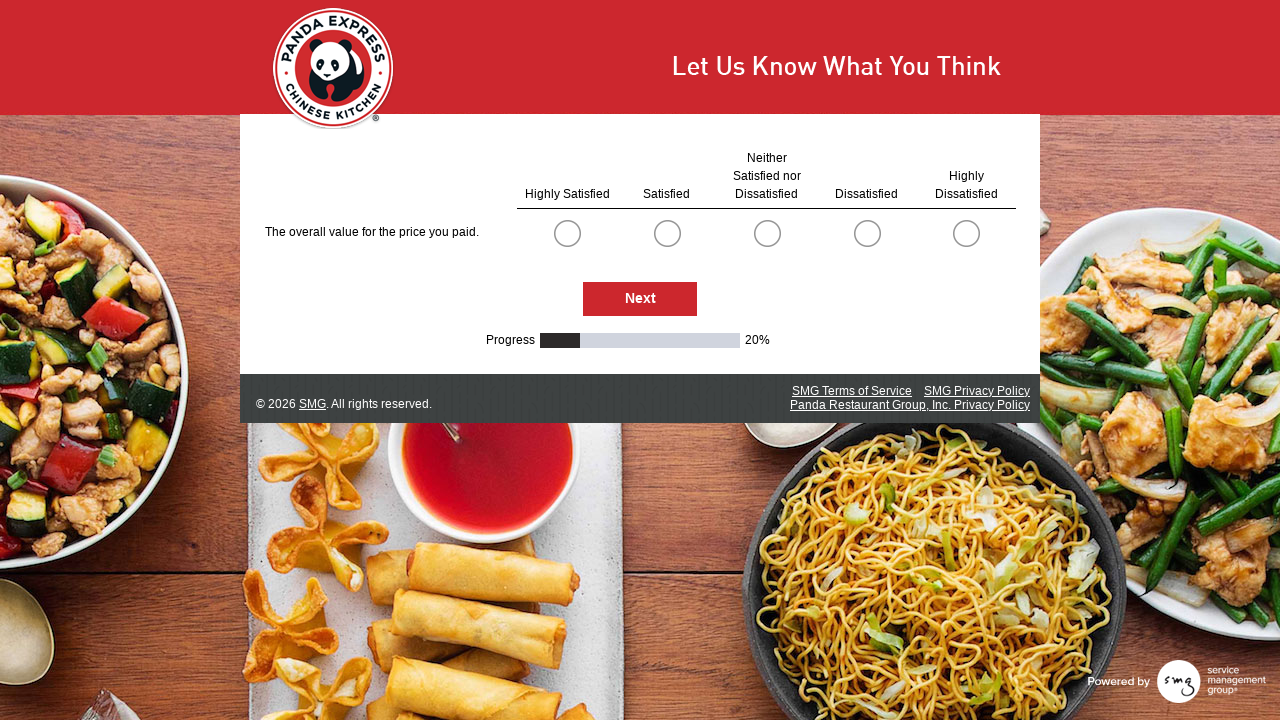

Selected radio button option 1 for survey question at (567, 233) on .radioSimpleInput >> nth=0
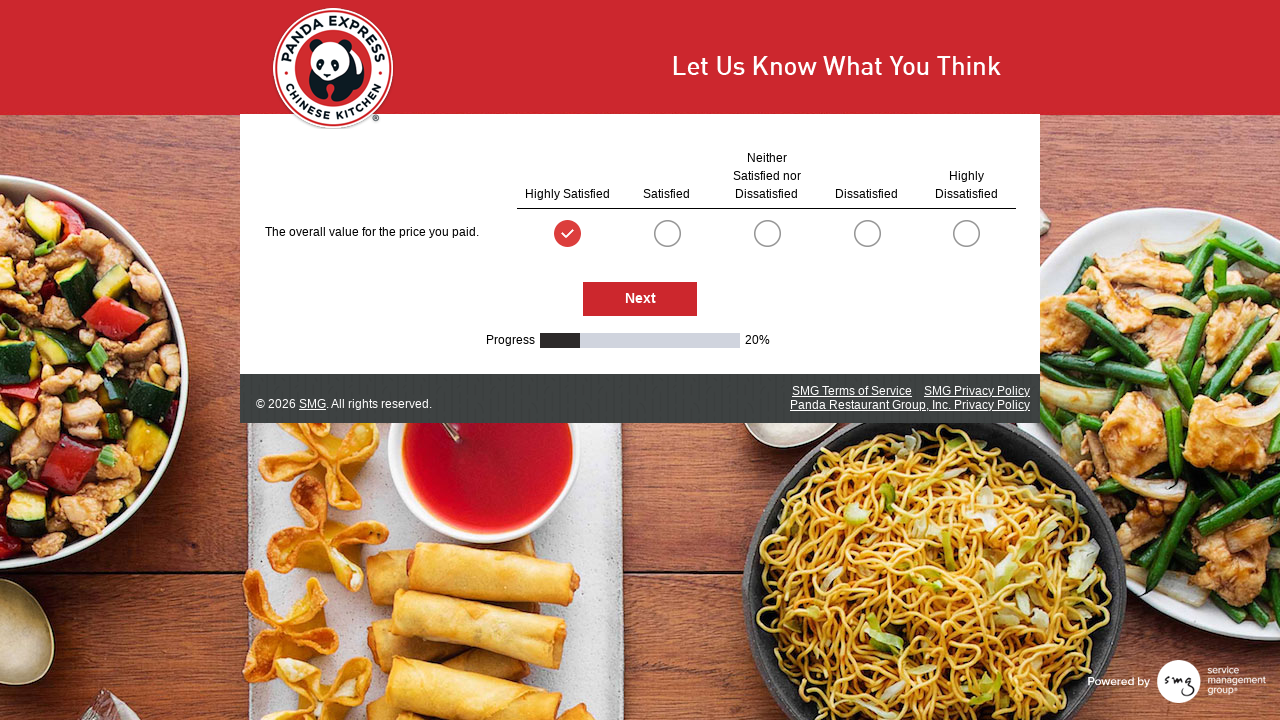

Clicked Next button to proceed to next survey page at (640, 299) on #NextButton
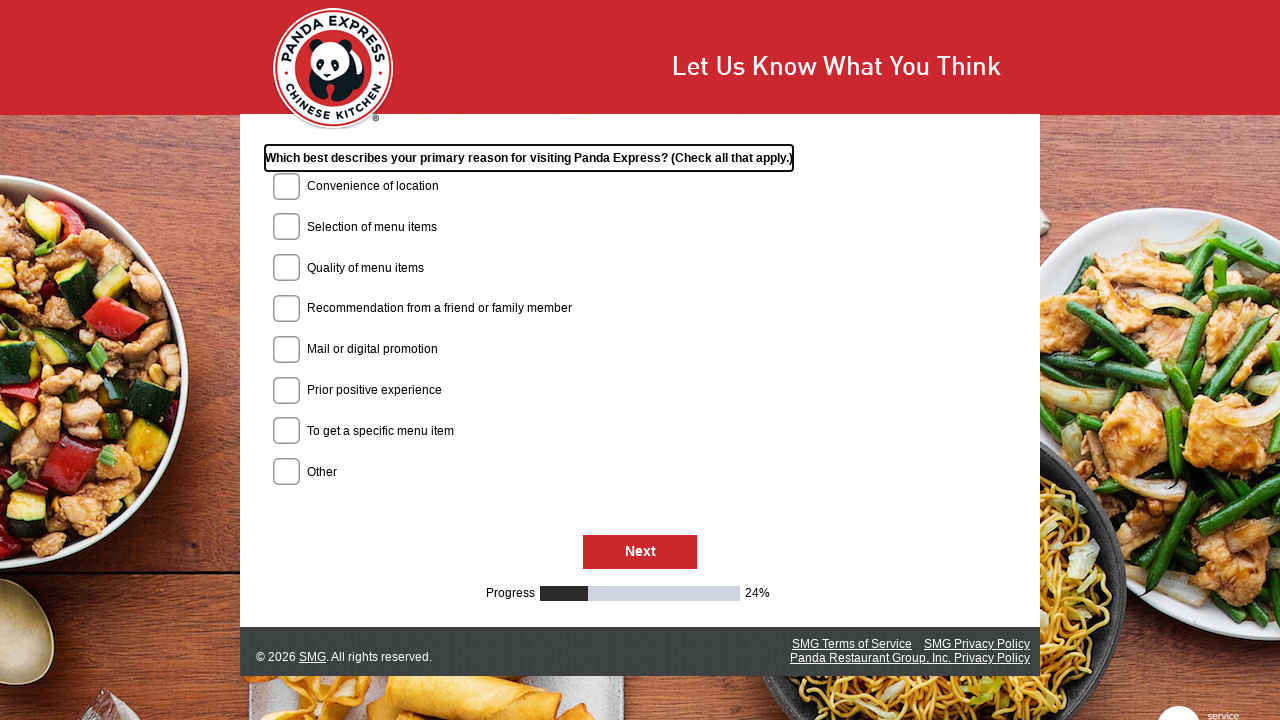

Waited for next survey page to load
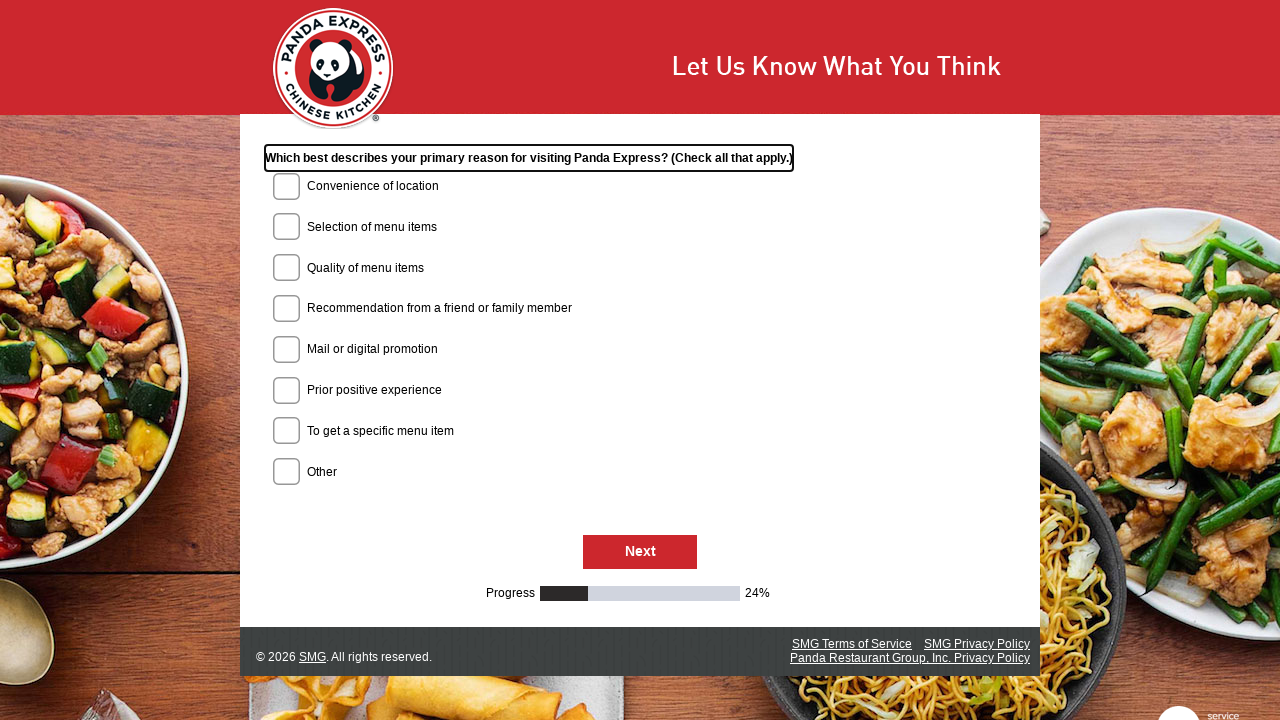

Clicked Next button to proceed to next survey page at (640, 553) on #NextButton
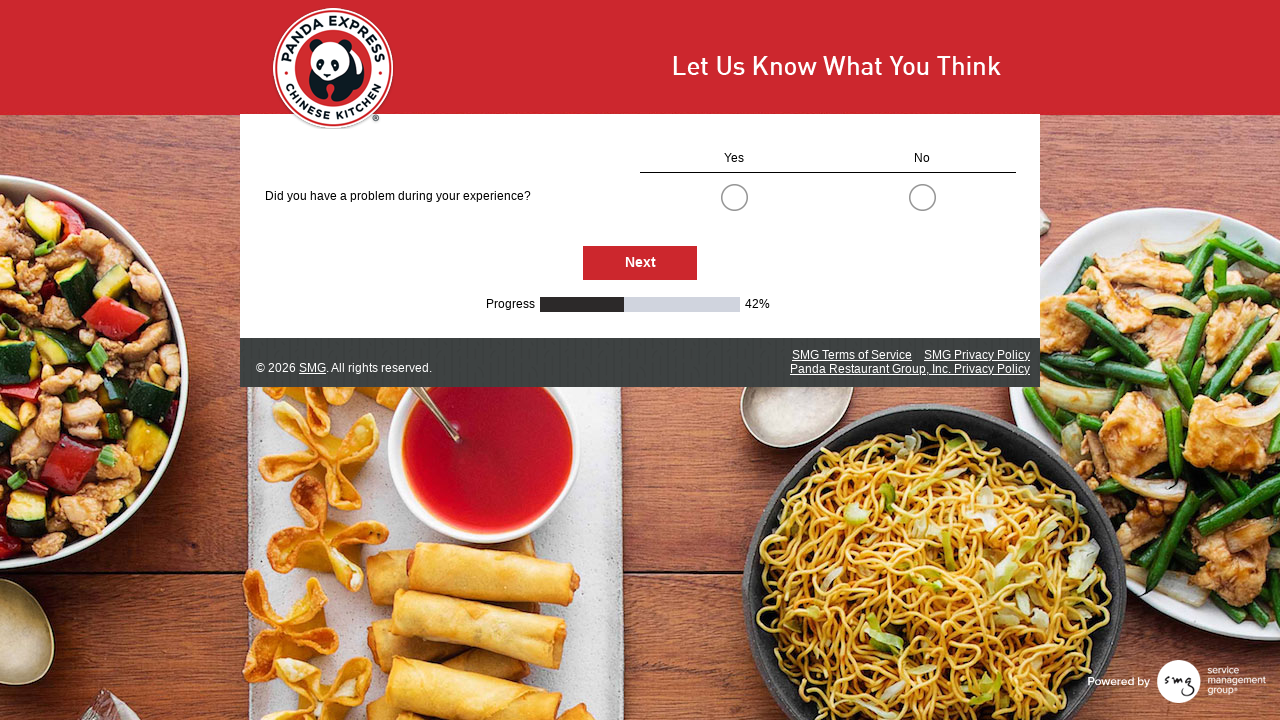

Waited for next survey page to load
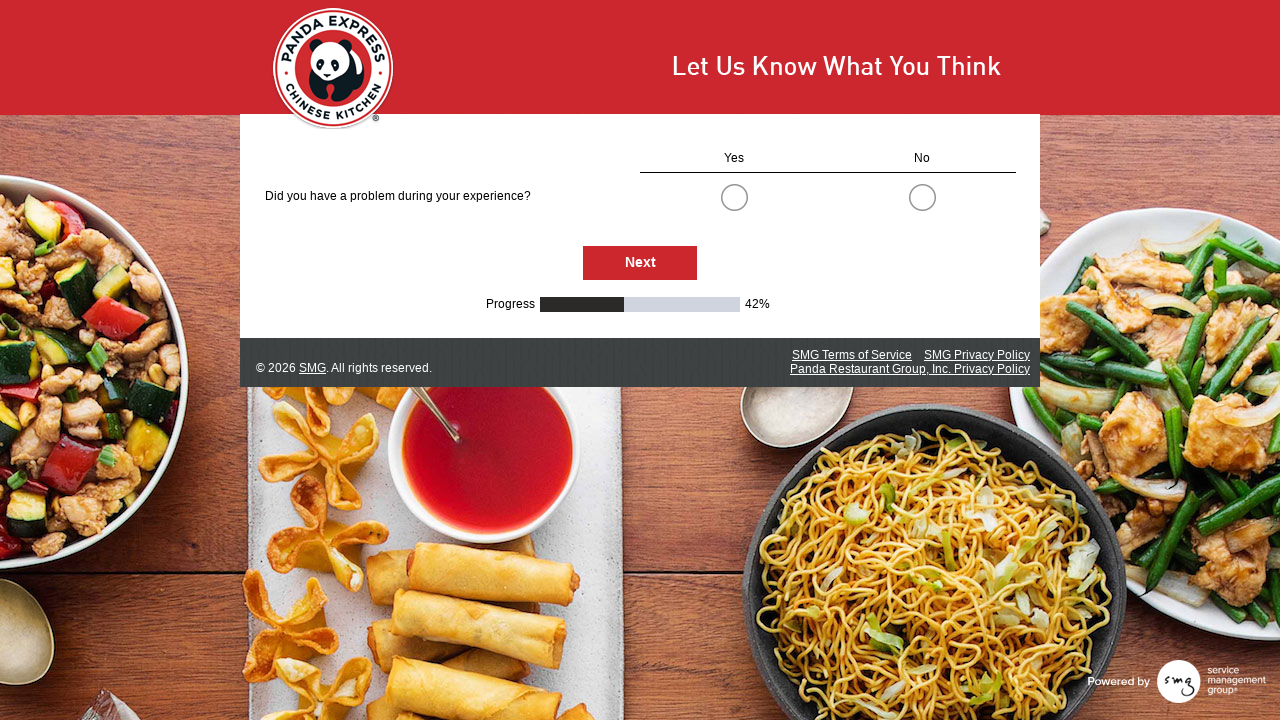

Selected radio button option 1 for survey question at (734, 197) on .radioSimpleInput >> nth=0
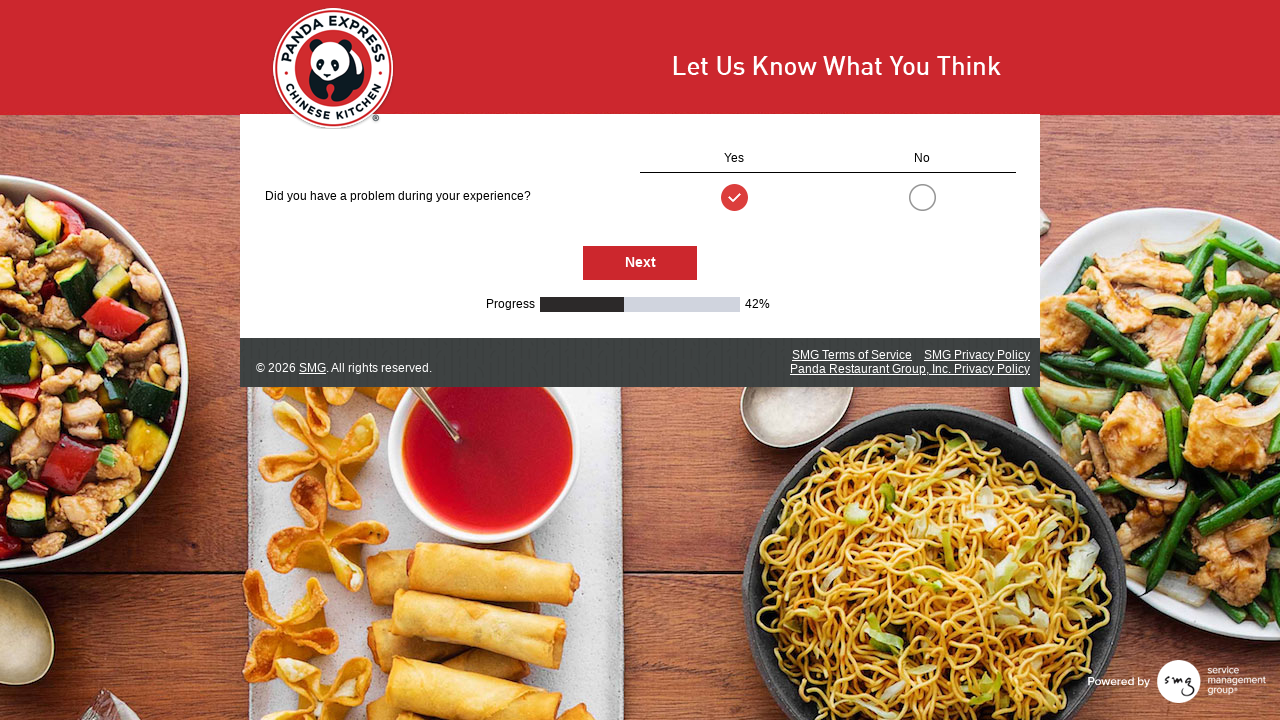

Clicked Next button to proceed to next survey page at (640, 263) on #NextButton
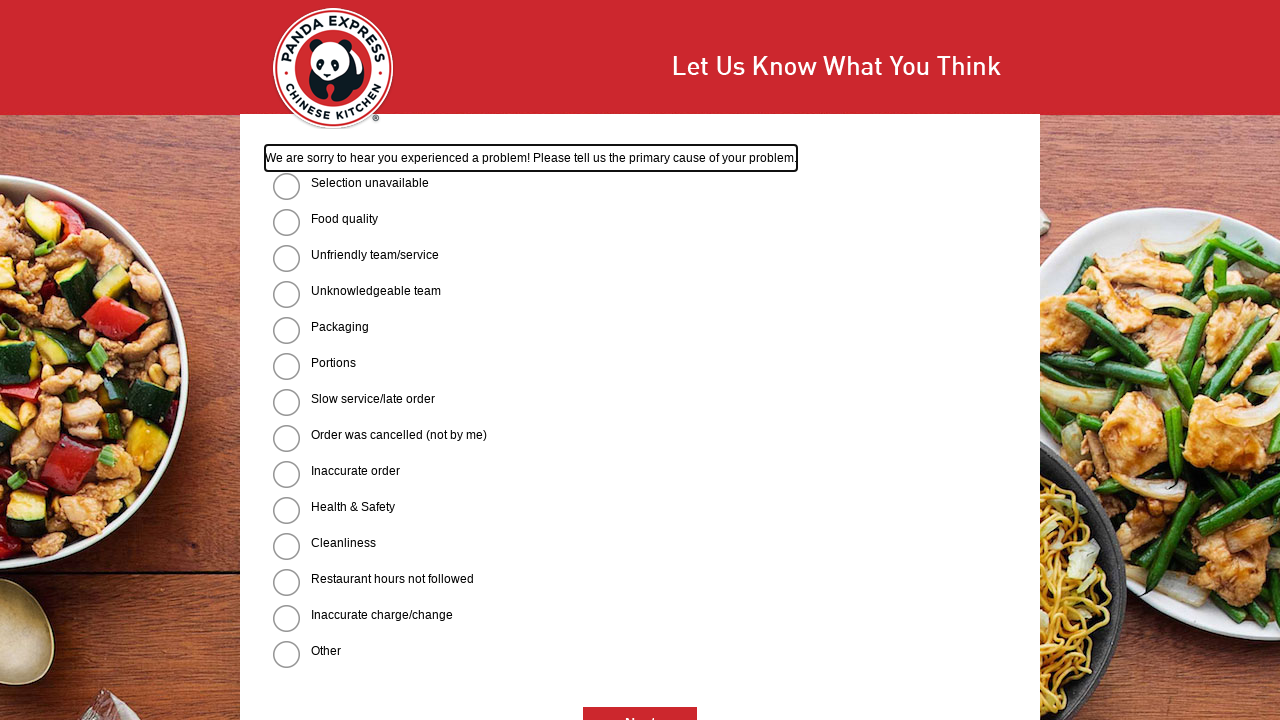

Waited for next survey page to load
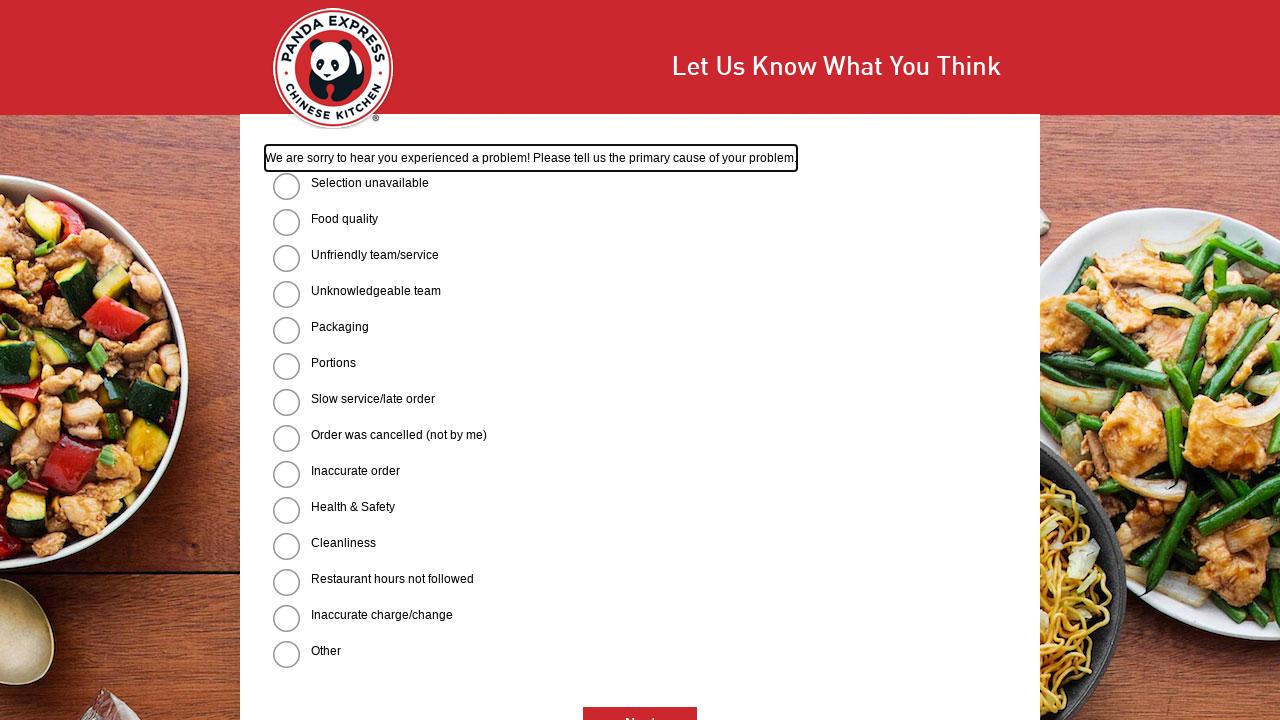

Selected radio button option 1 for survey question at (286, 186) on .radioSimpleInput >> nth=0
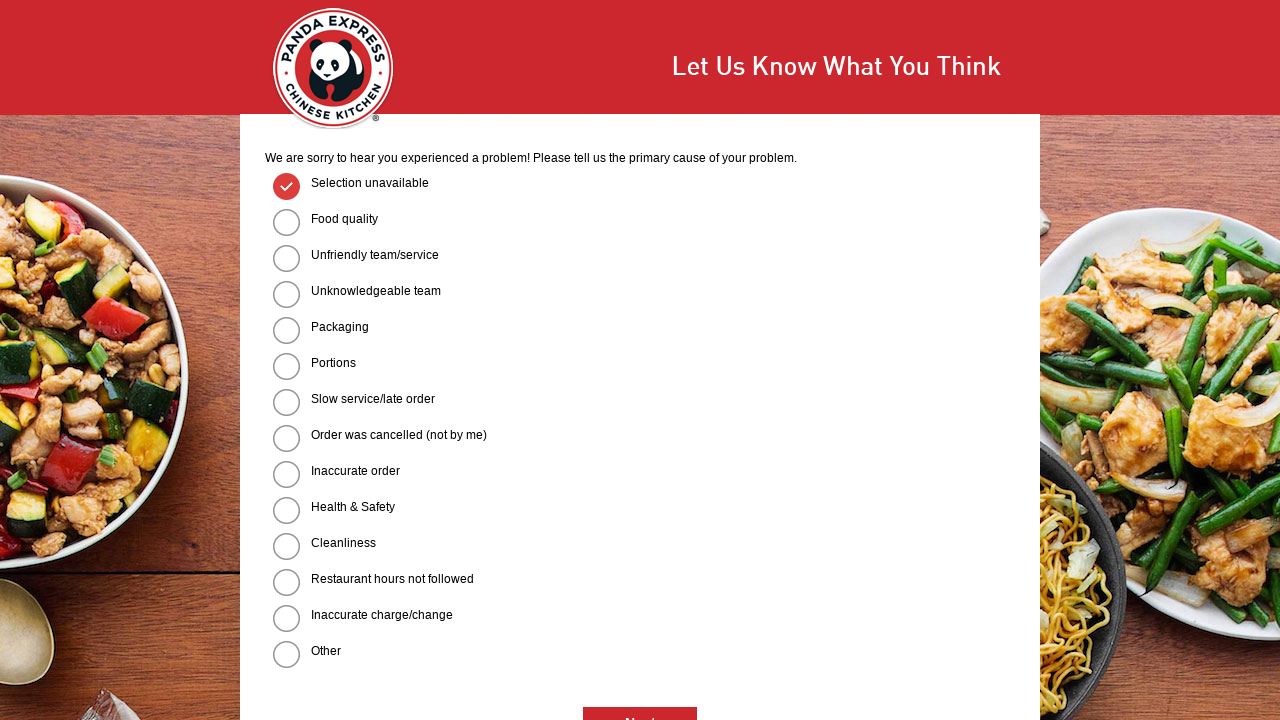

Selected radio button option 2 for survey question at (286, 366) on .radioSimpleInput >> nth=5
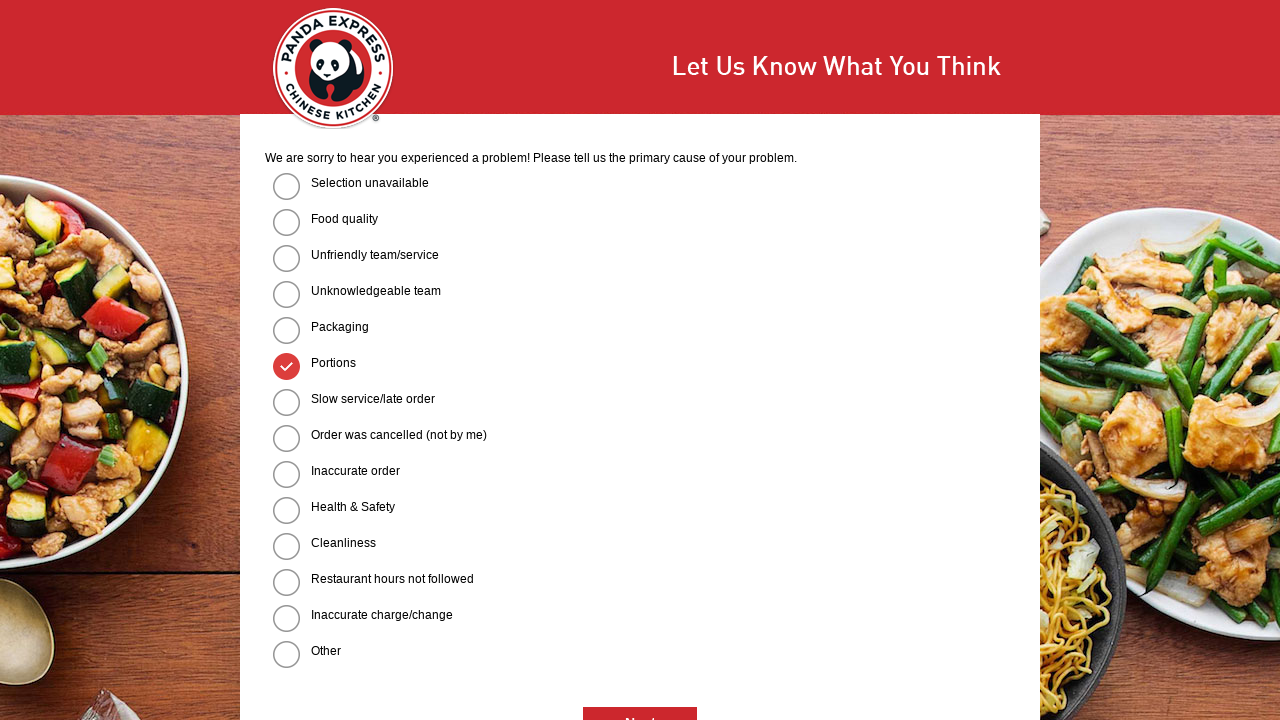

Selected radio button option 3 for survey question at (286, 546) on .radioSimpleInput >> nth=10
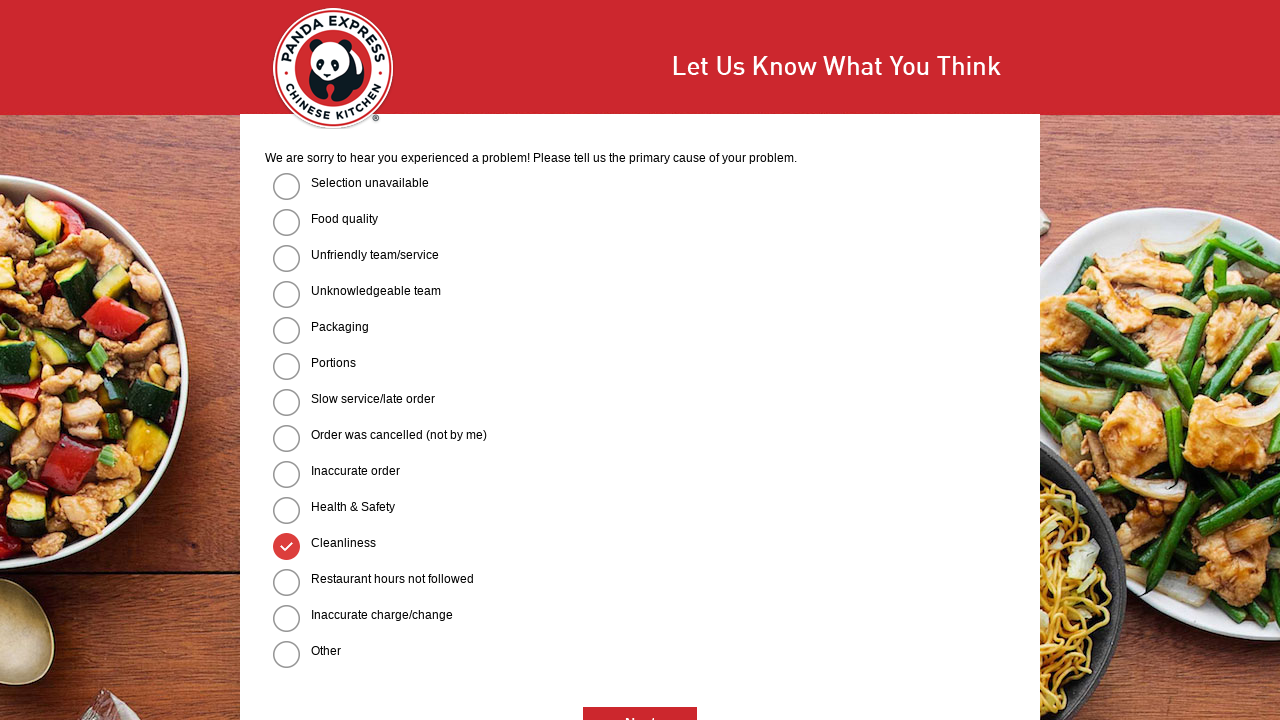

Clicked Next button to proceed to next survey page at (640, 703) on #NextButton
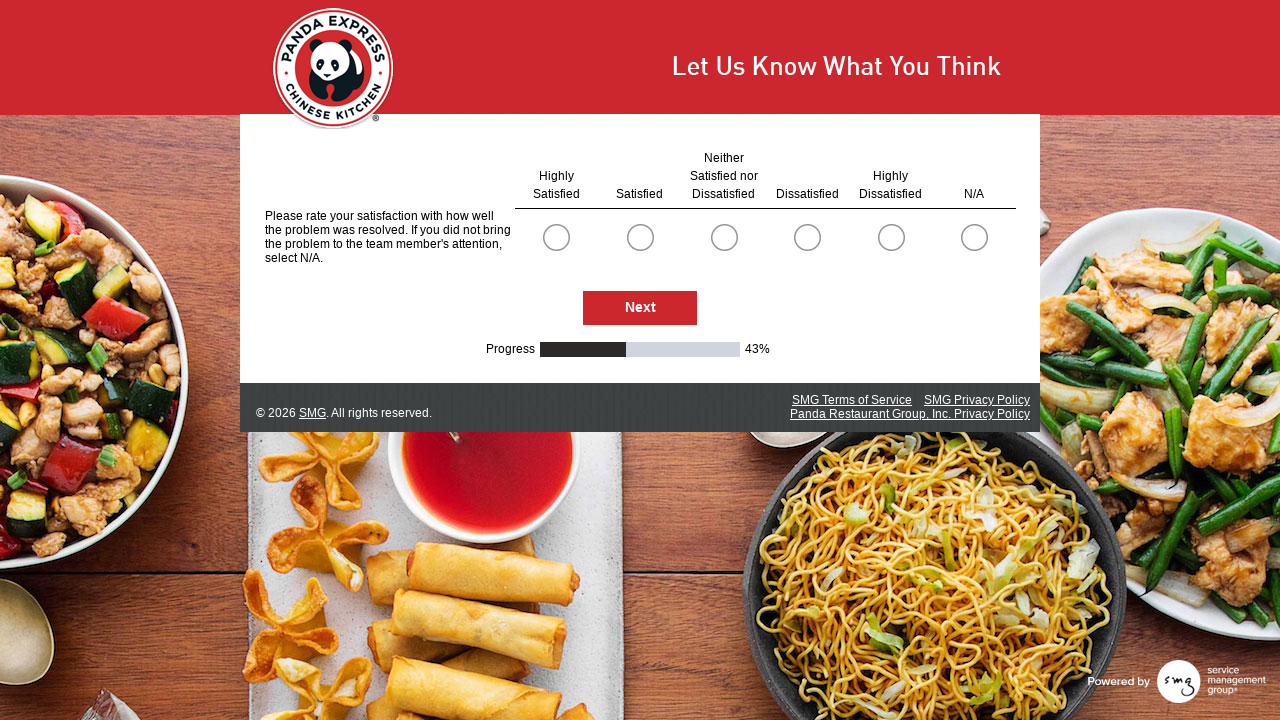

Waited for next survey page to load
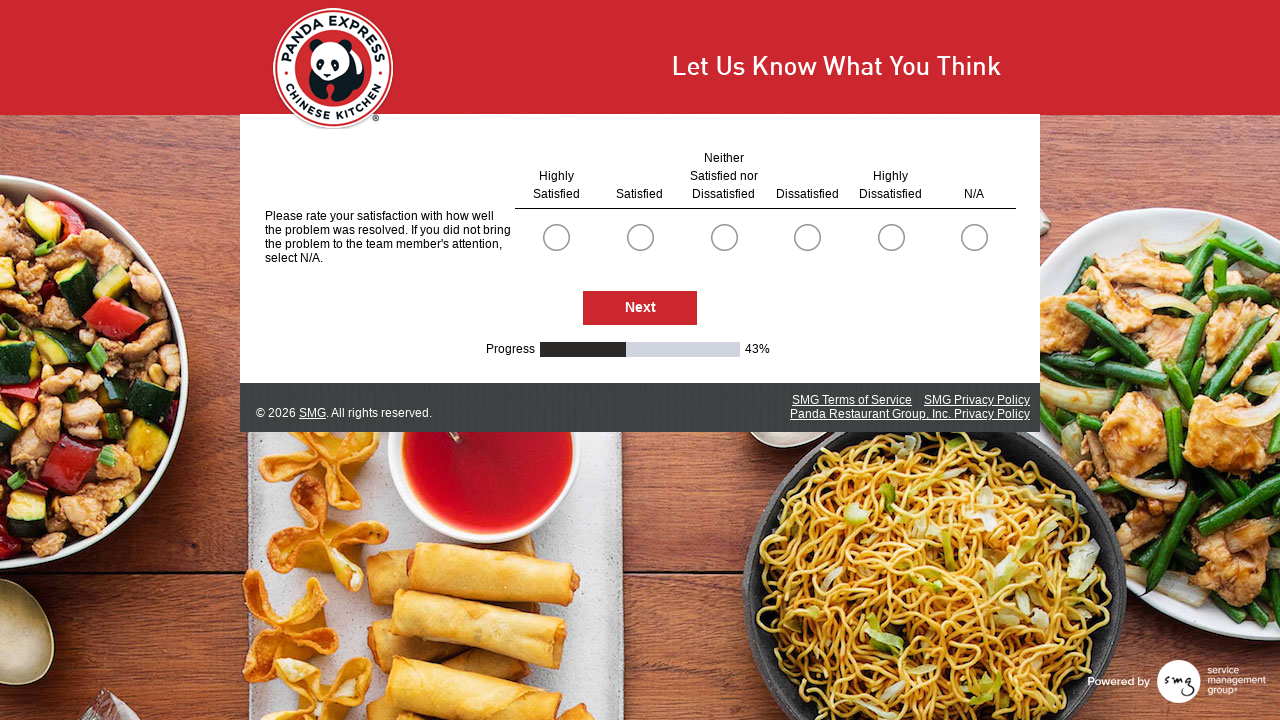

Selected radio button option 1 for survey question at (556, 237) on .radioSimpleInput >> nth=0
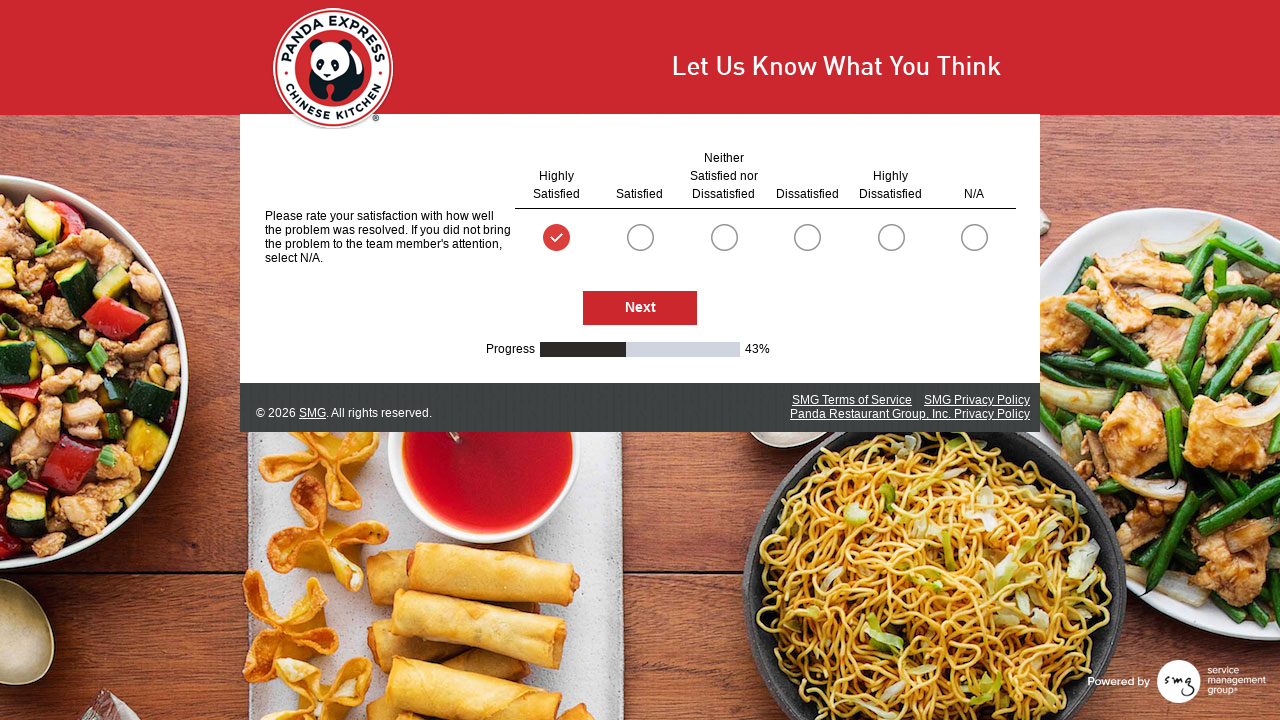

Selected radio button option 2 for survey question at (974, 237) on .radioSimpleInput >> nth=5
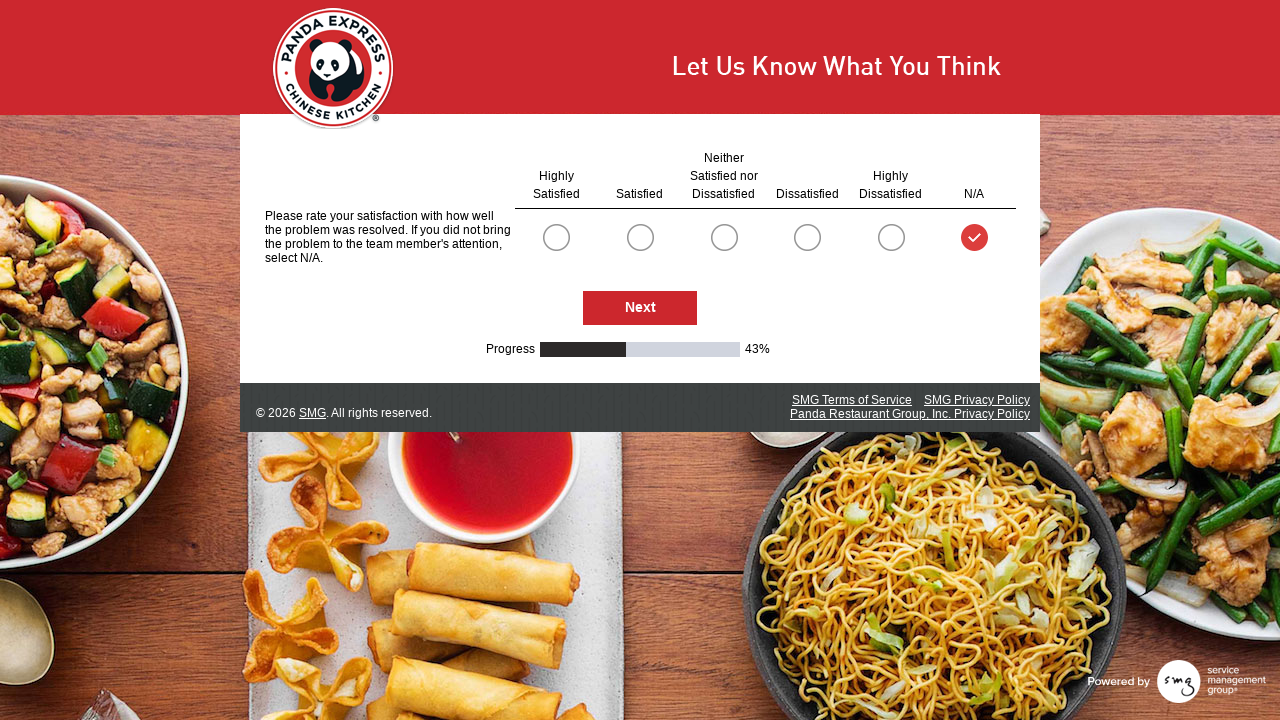

Clicked Next button to proceed to next survey page at (640, 309) on #NextButton
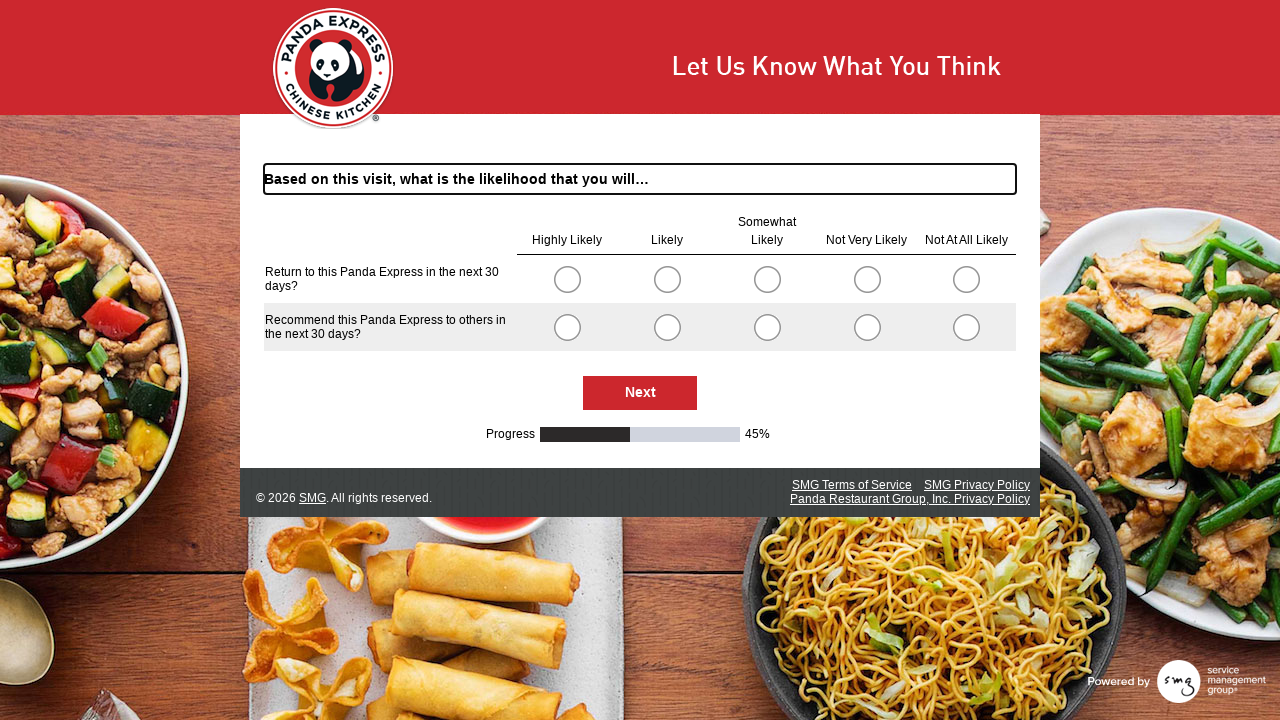

Waited for next survey page to load
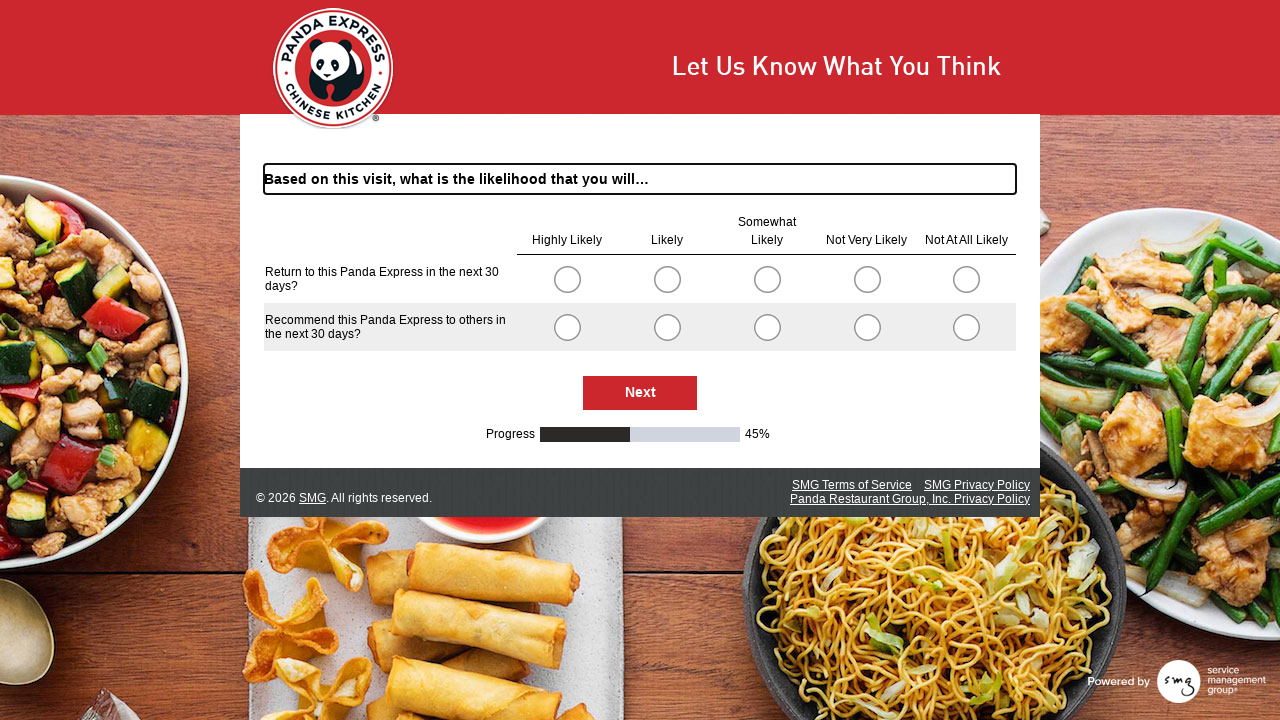

Selected radio button option 1 for survey question at (567, 279) on .radioSimpleInput >> nth=0
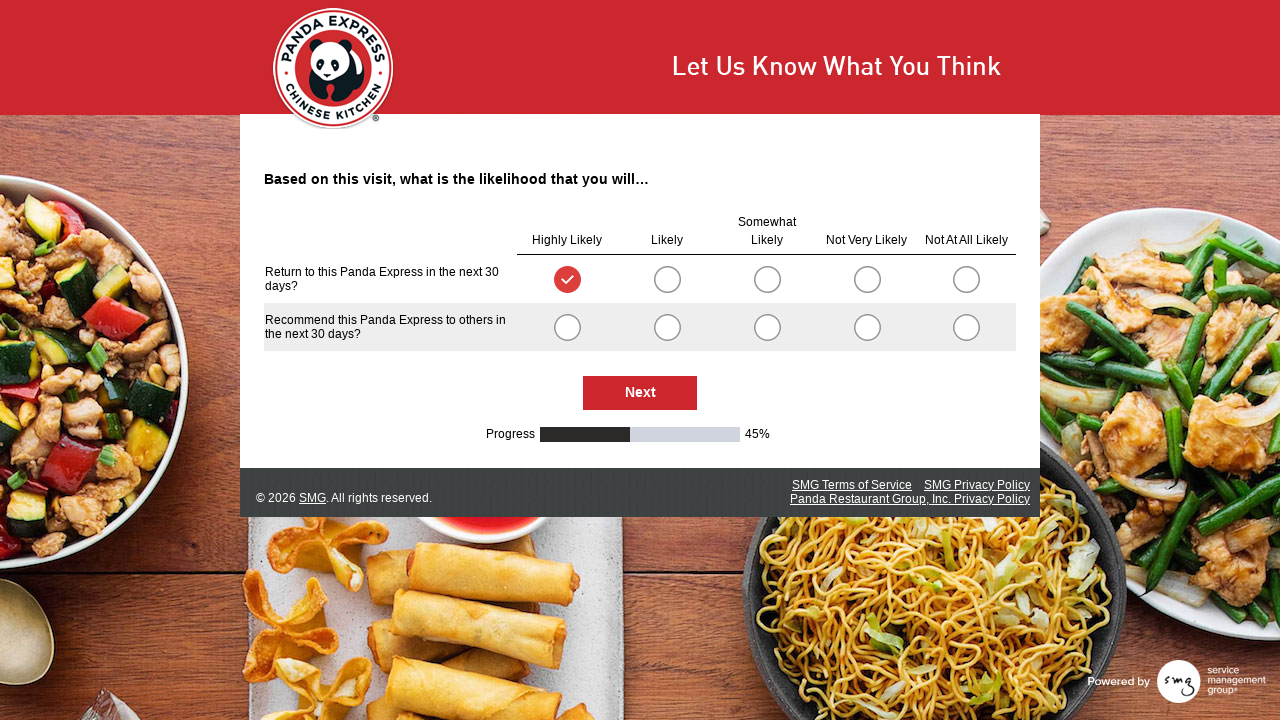

Selected radio button option 2 for survey question at (567, 327) on .radioSimpleInput >> nth=5
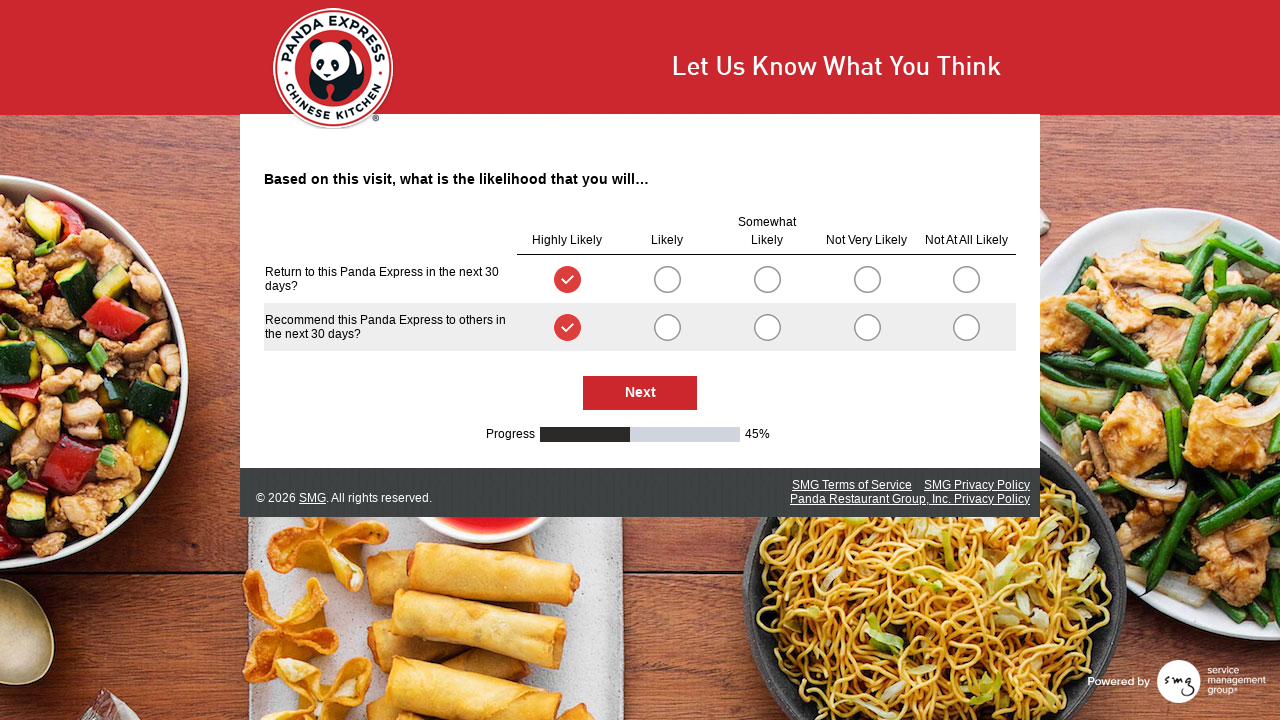

Clicked Next button to proceed to next survey page at (640, 393) on #NextButton
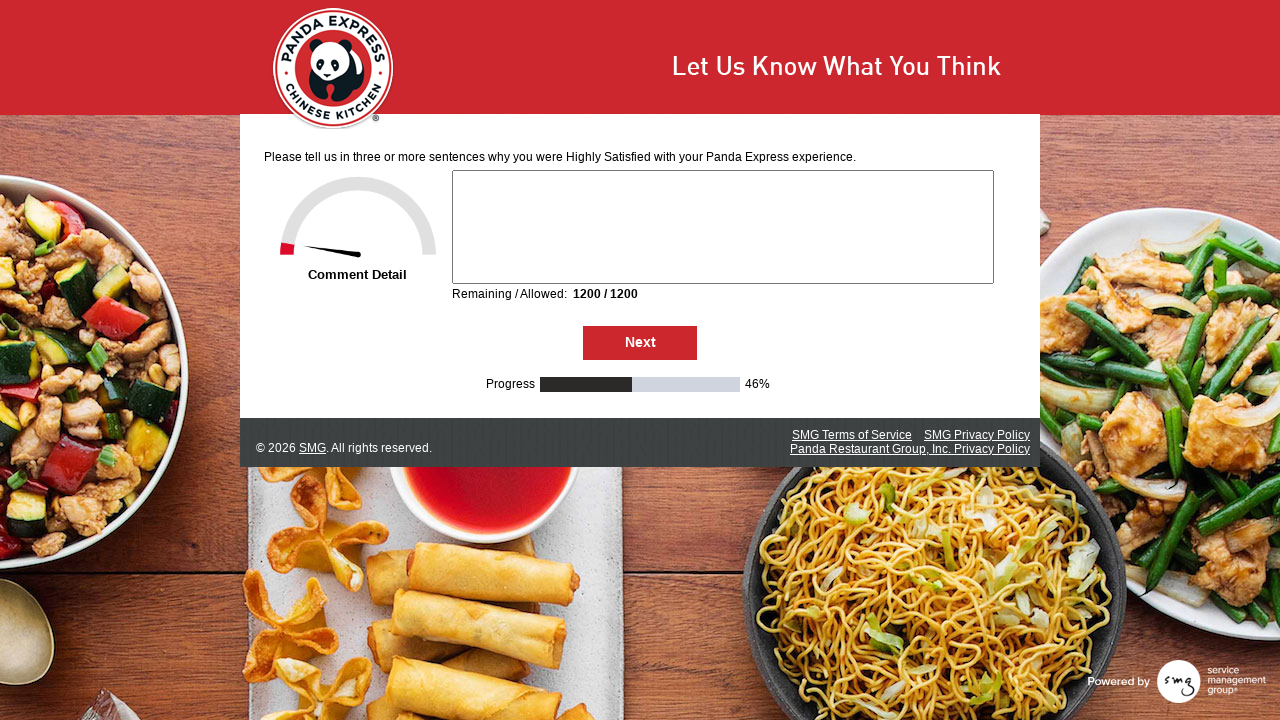

Waited for next survey page to load
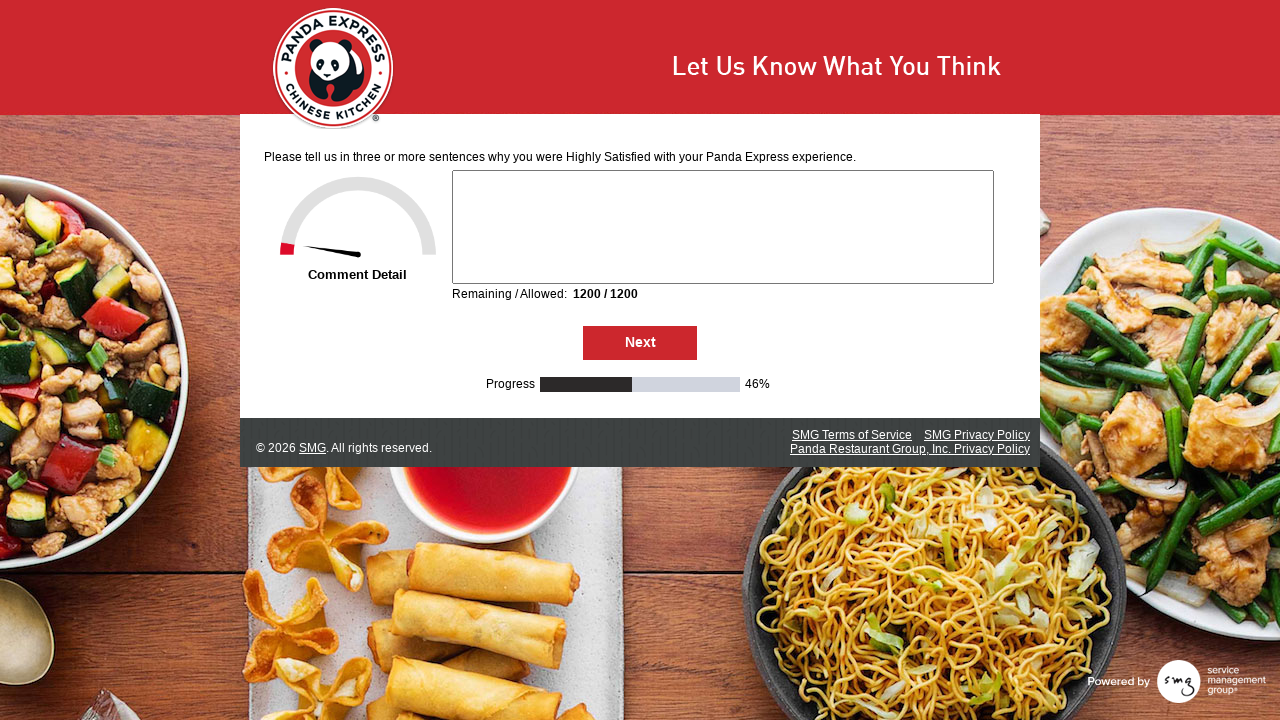

Clicked Next button to proceed to next survey page at (640, 343) on #NextButton
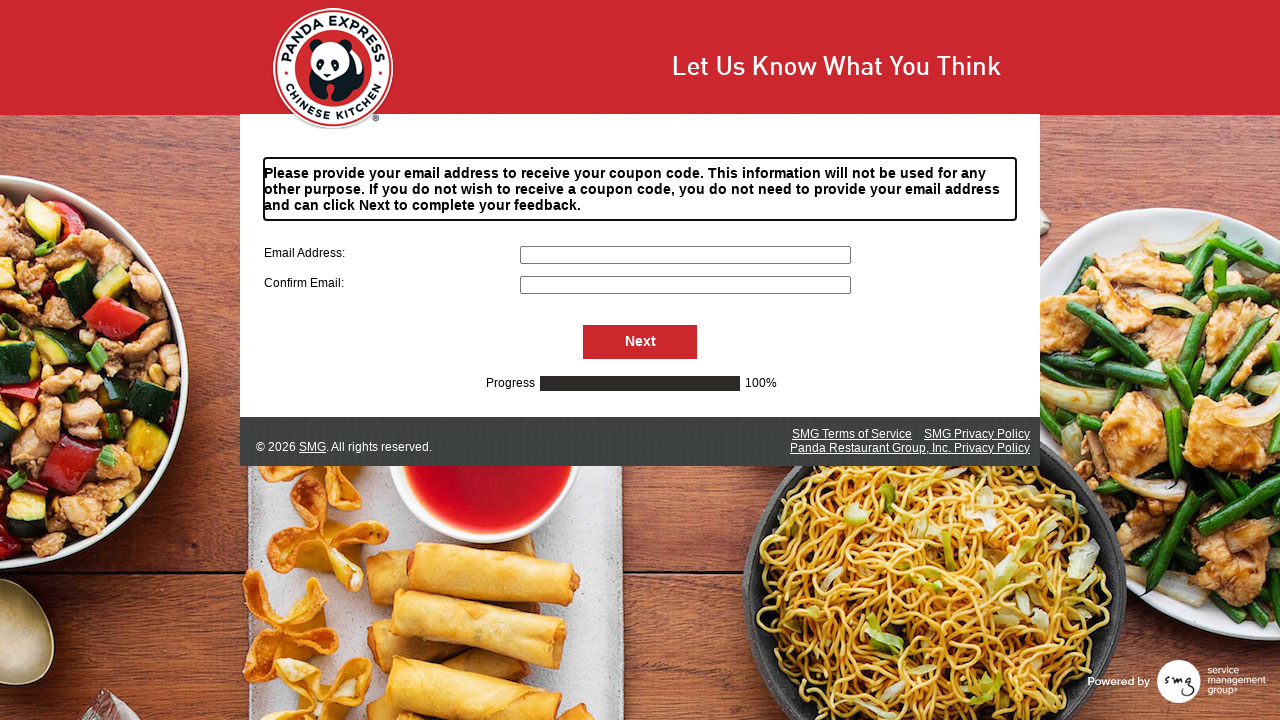

Waited for next survey page to load
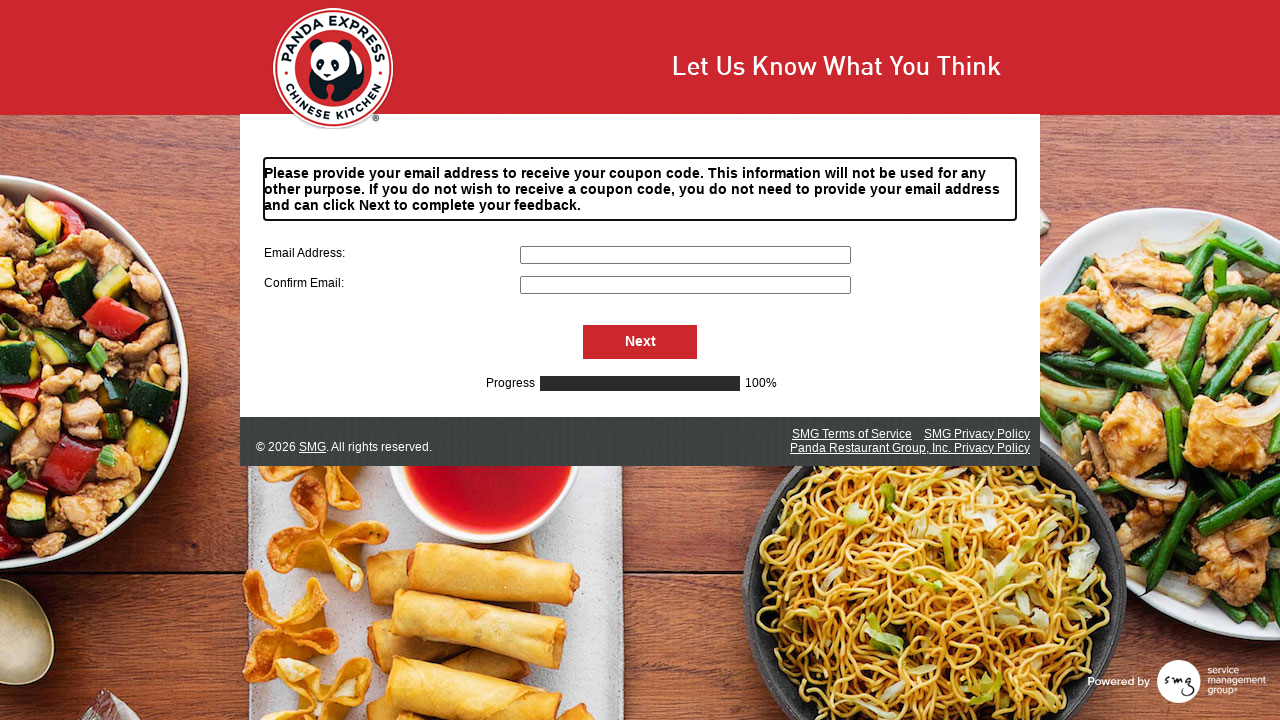

Filled primary email field with 'pandatest@example.com' on input[name='S000057']
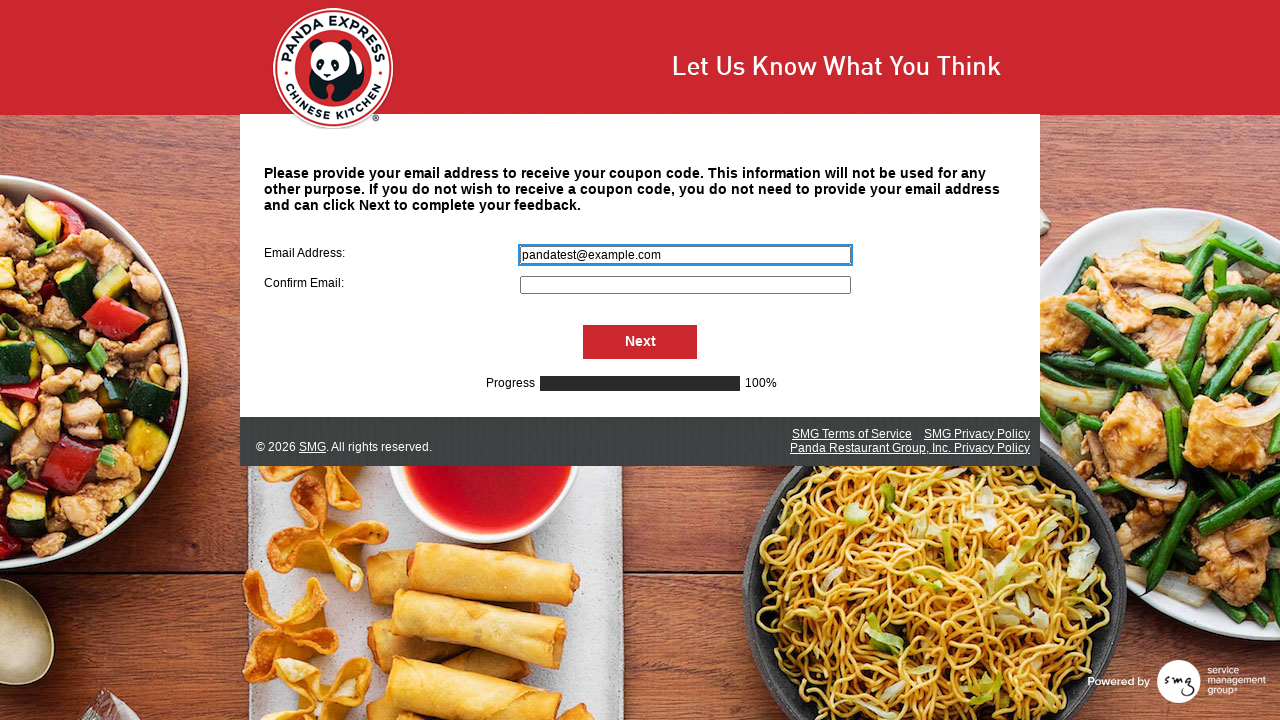

Filled secondary email field with 'pandatest@example.com' on input[name='S000064']
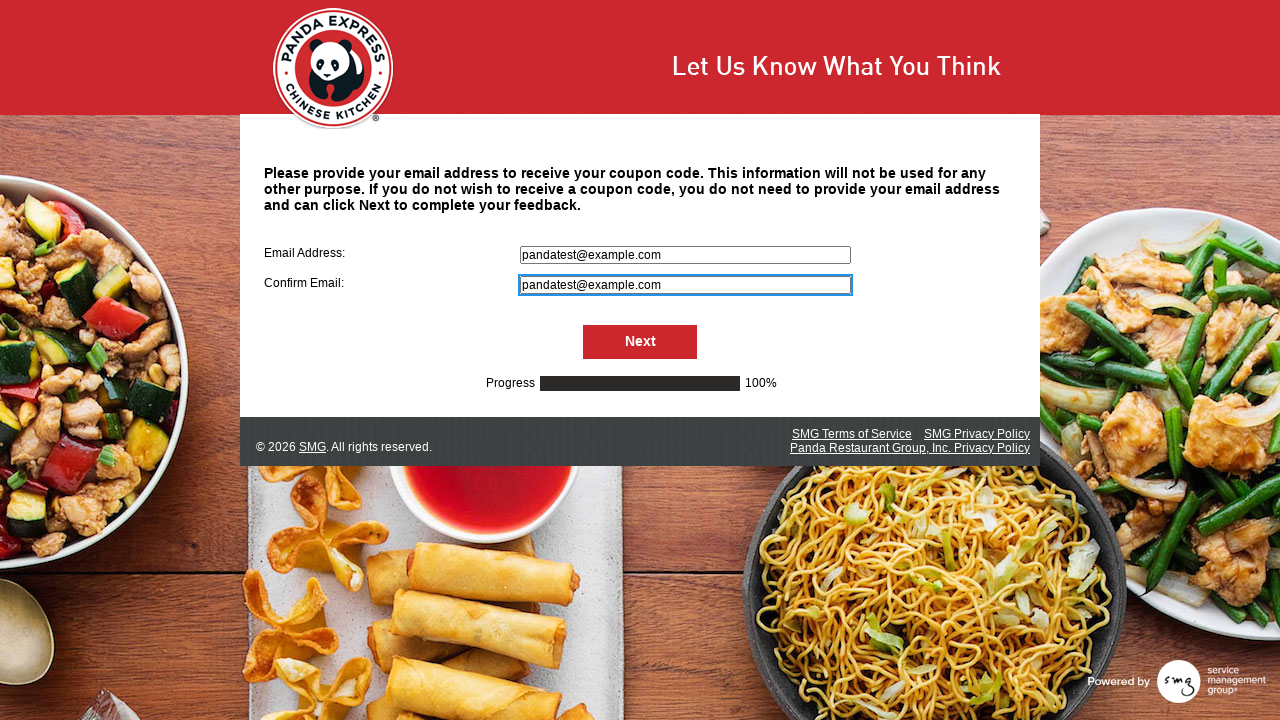

Clicked Next button after entering email address at (640, 342) on #NextButton
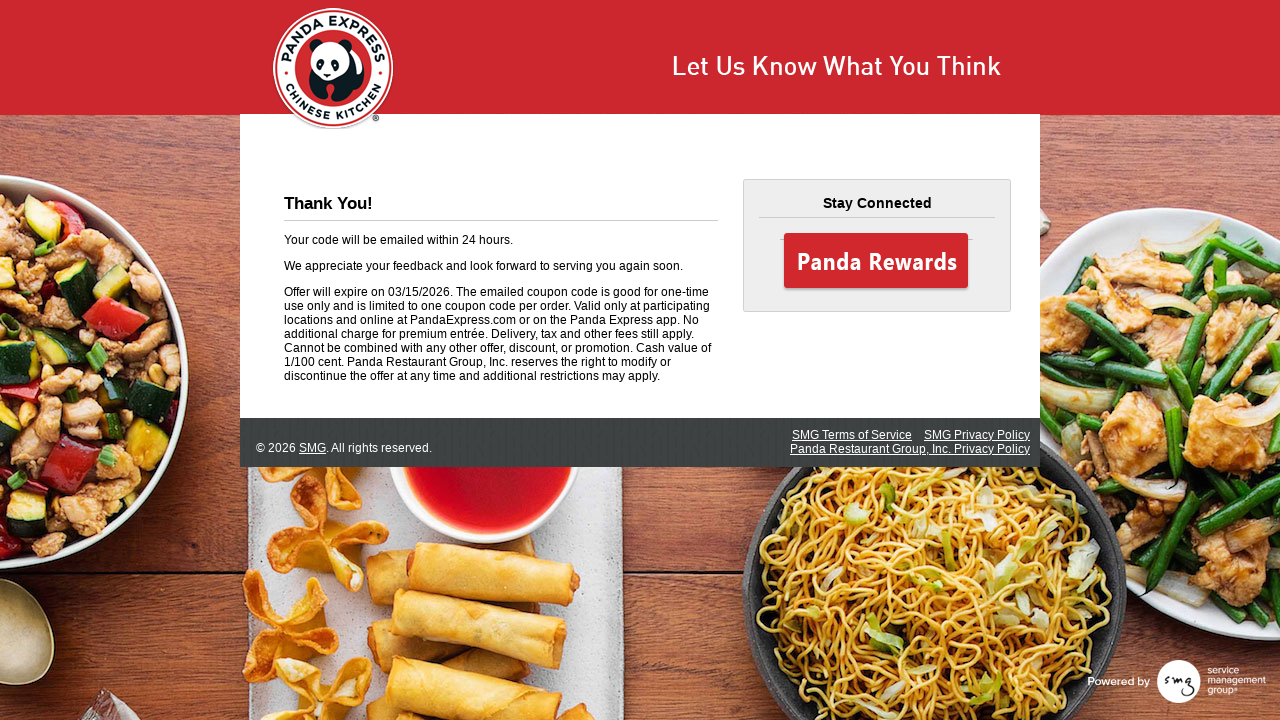

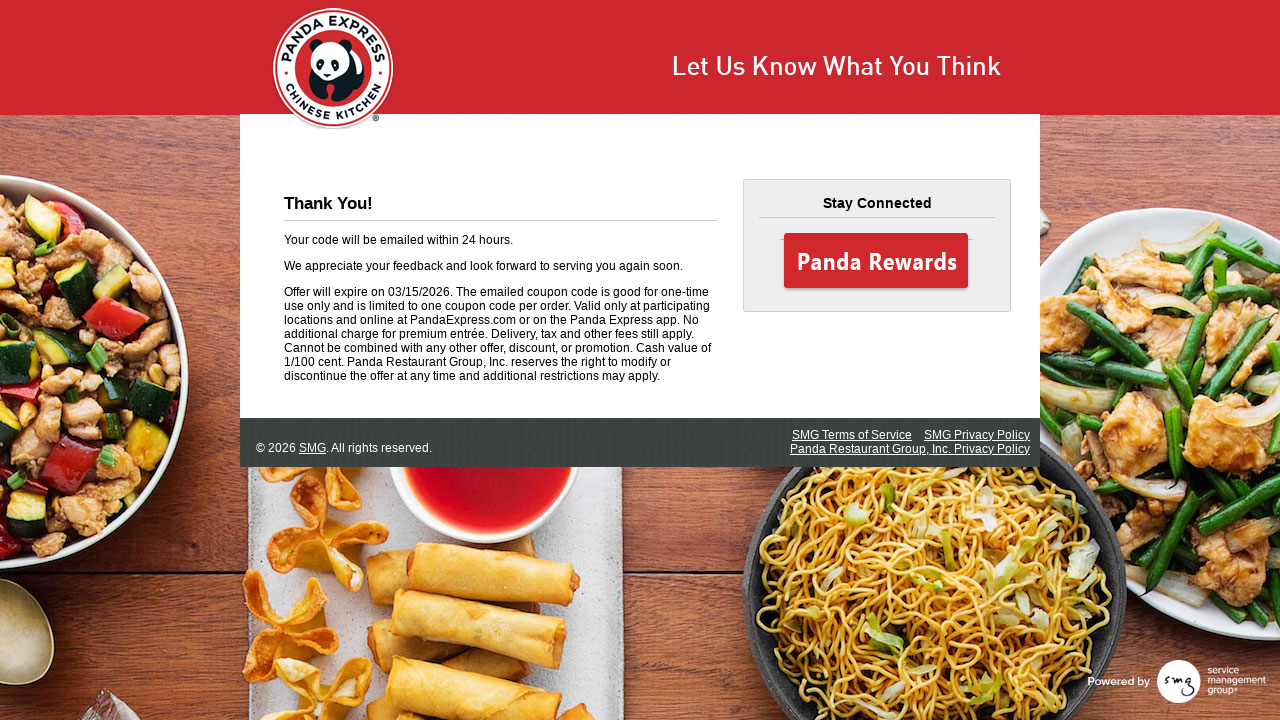